Tests a tags input box application by removing existing tags, adding new tags, verifying tag counts, and testing XSS input handling

Starting URL: https://qaplayground.dev/apps/tags-input-box/

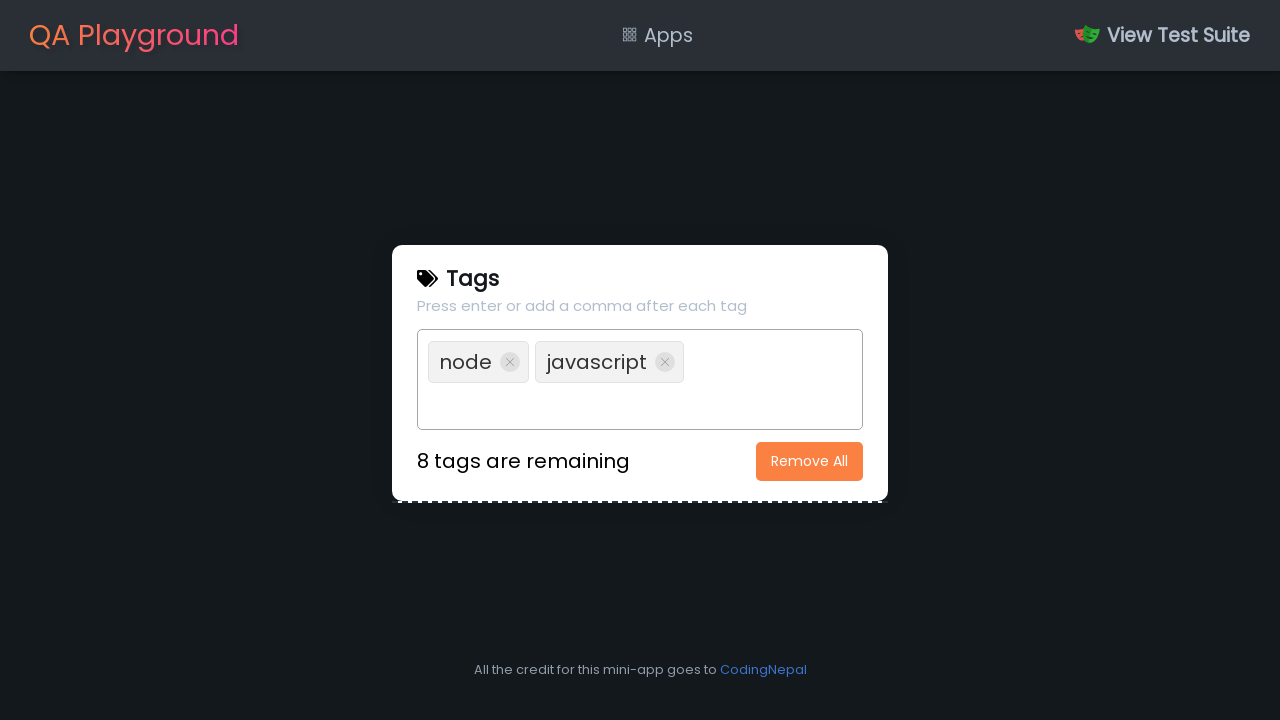

Waited 2 seconds for page to load
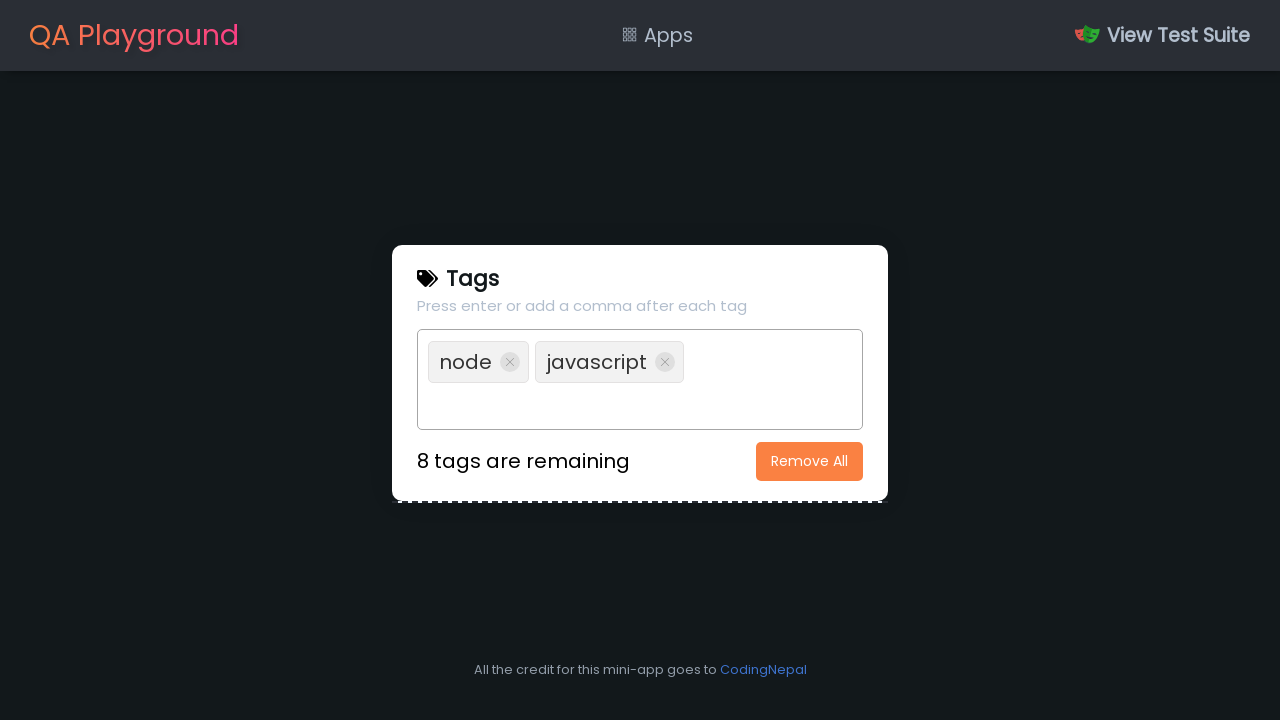

Retrieved initial tag count: 2 tags
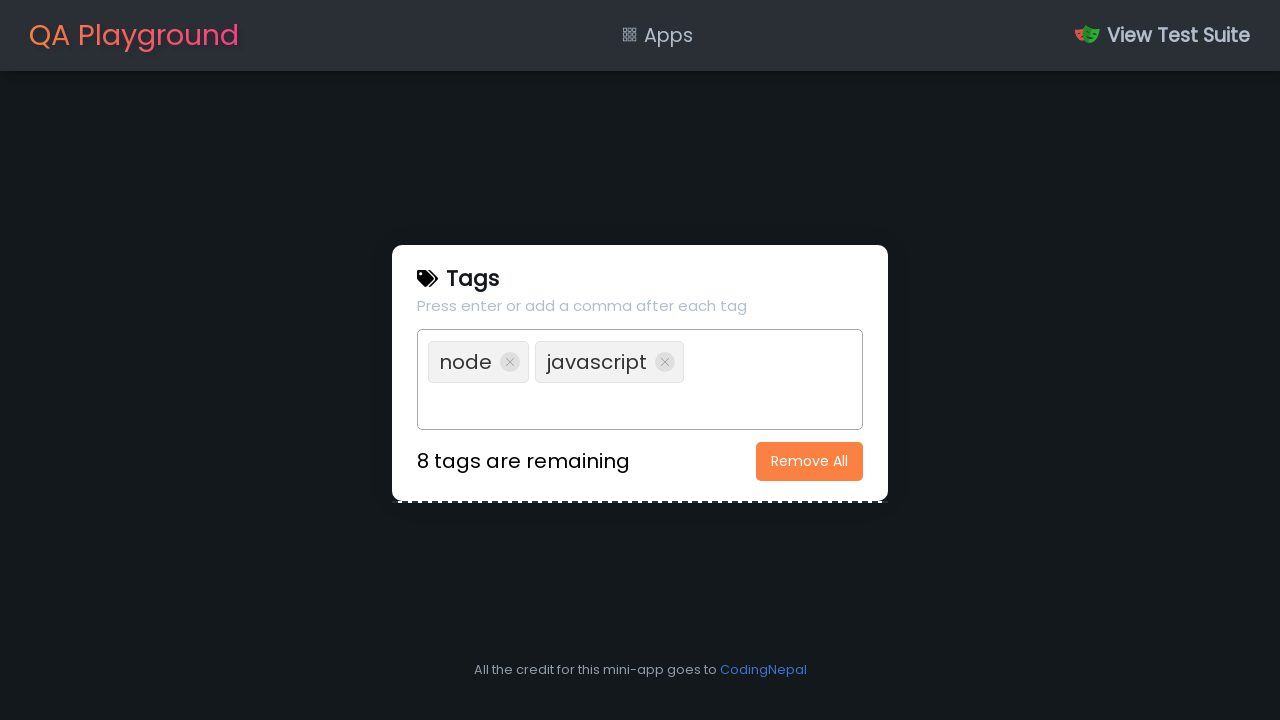

Clicked button to remove all existing tags at (810, 461) on button
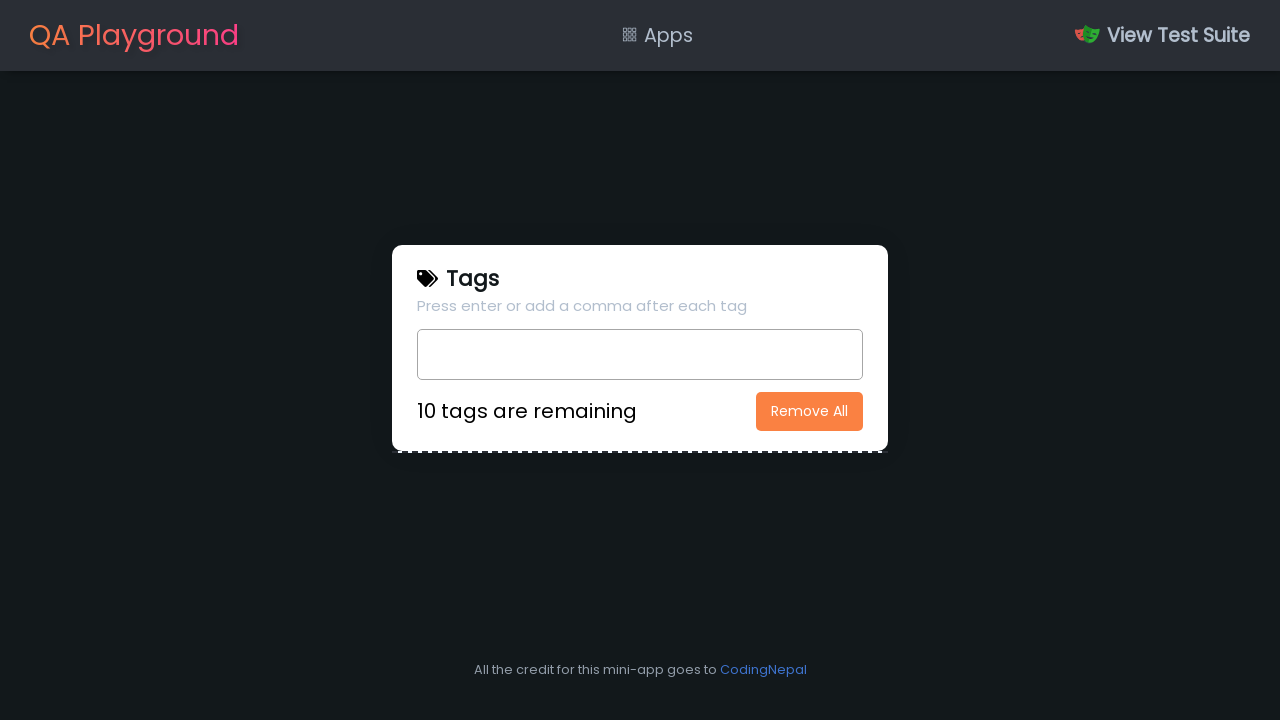

Waited 2 seconds for tag removal to complete
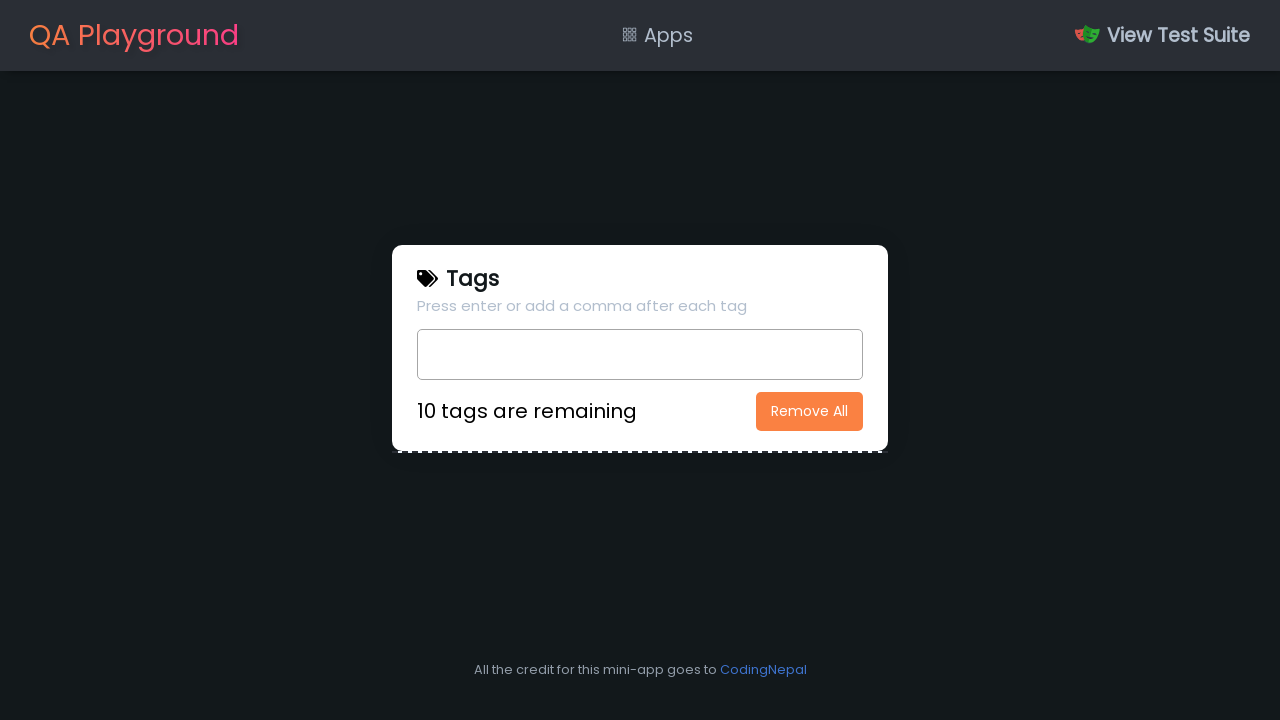

Retrieved remaining tag count: 10
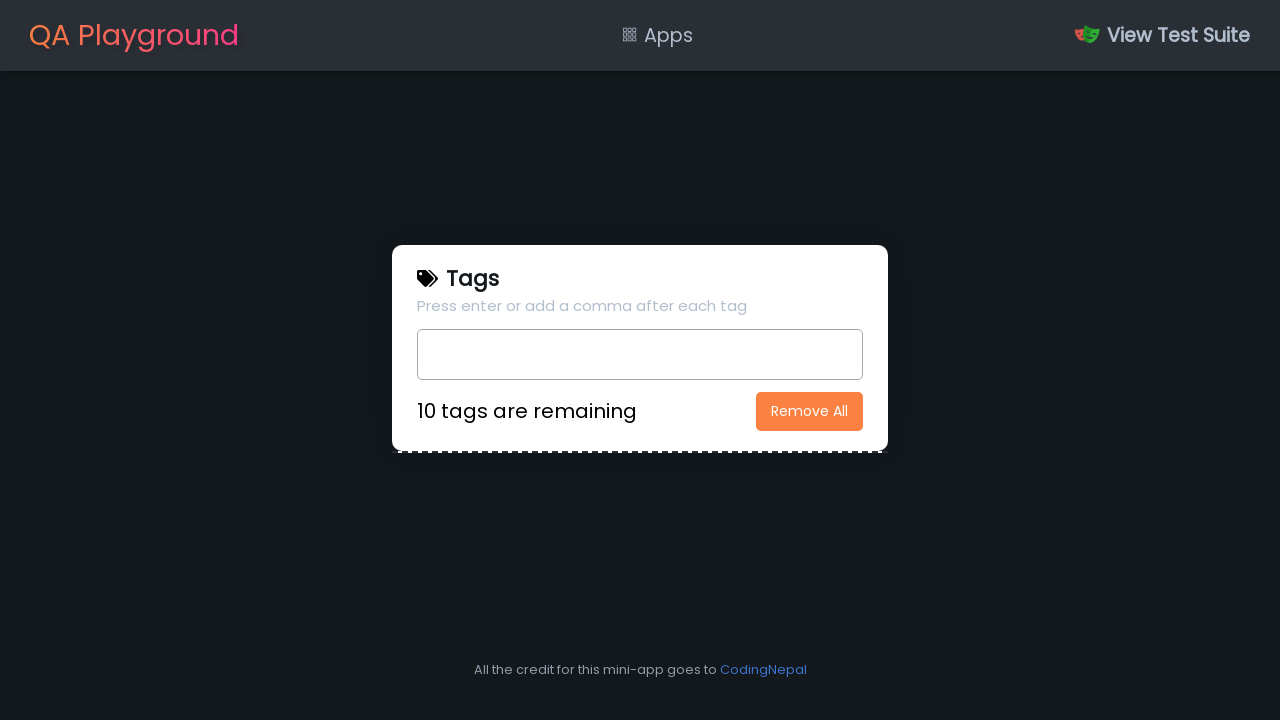

Verified that 10 tags remain as expected
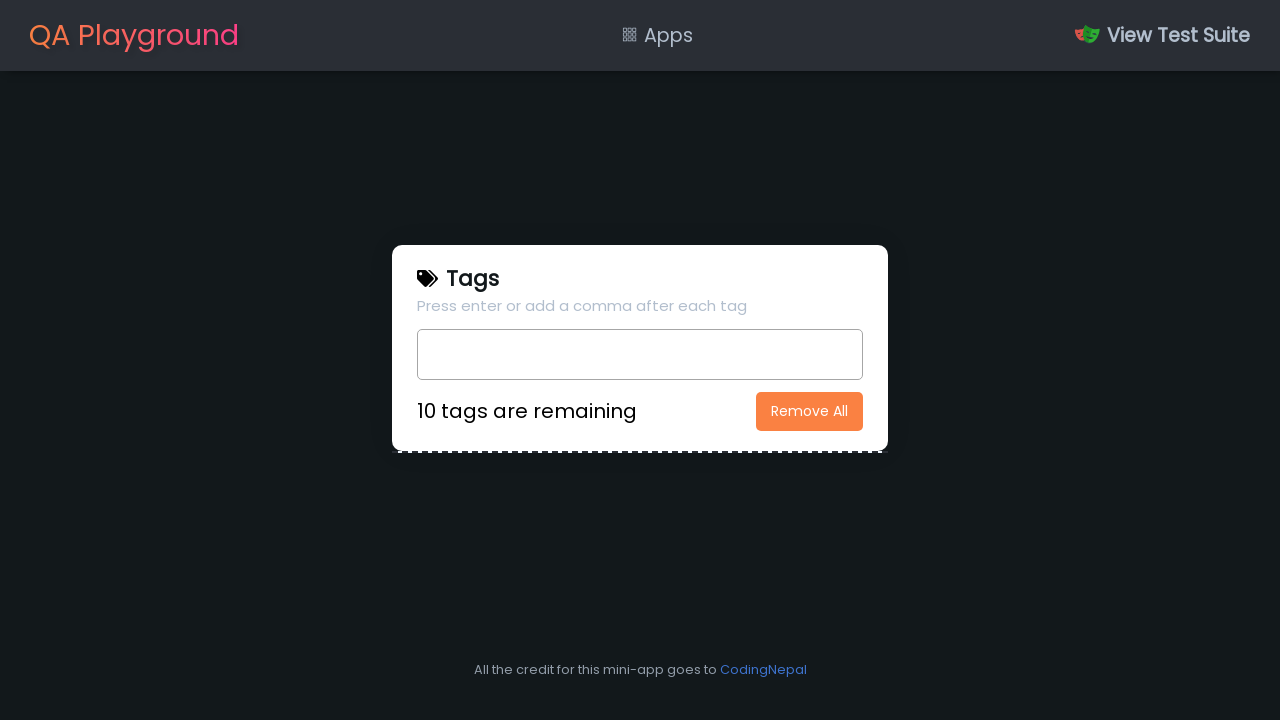

Retrieved tag count after removal: 0 tags
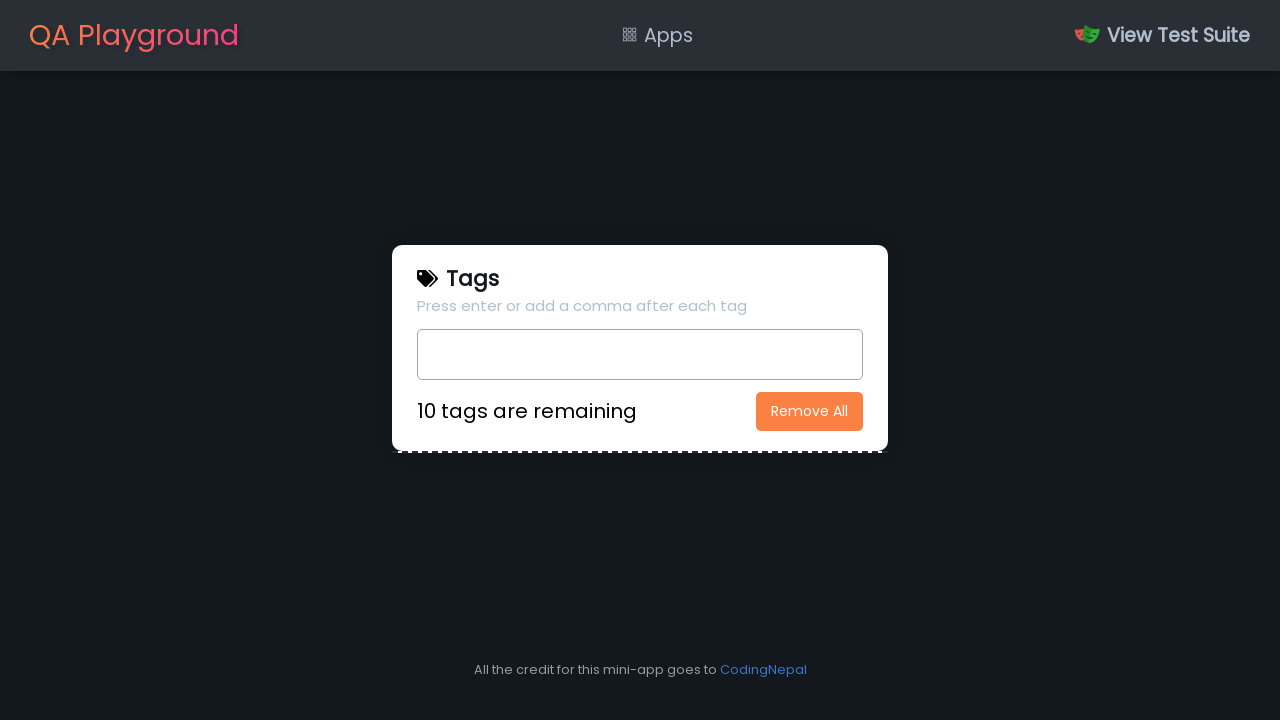

Located text input field for adding tags
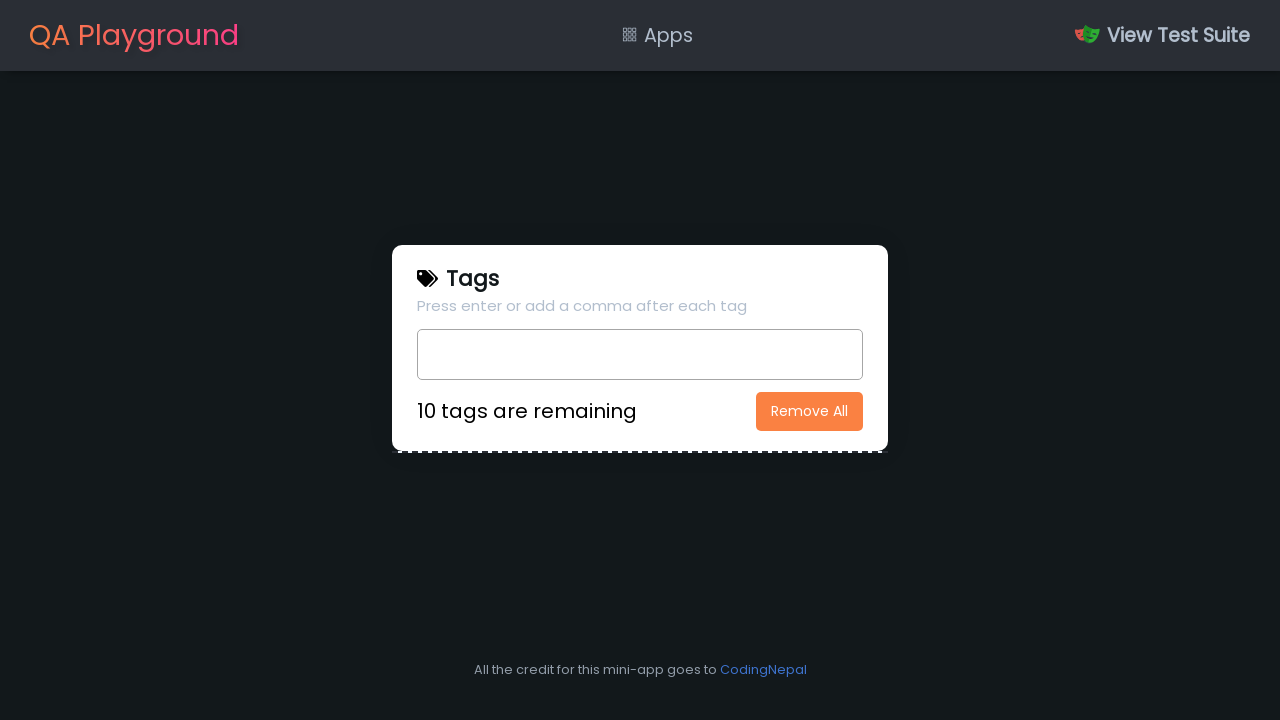

Filled text input with tag value: 111 on [type='text']
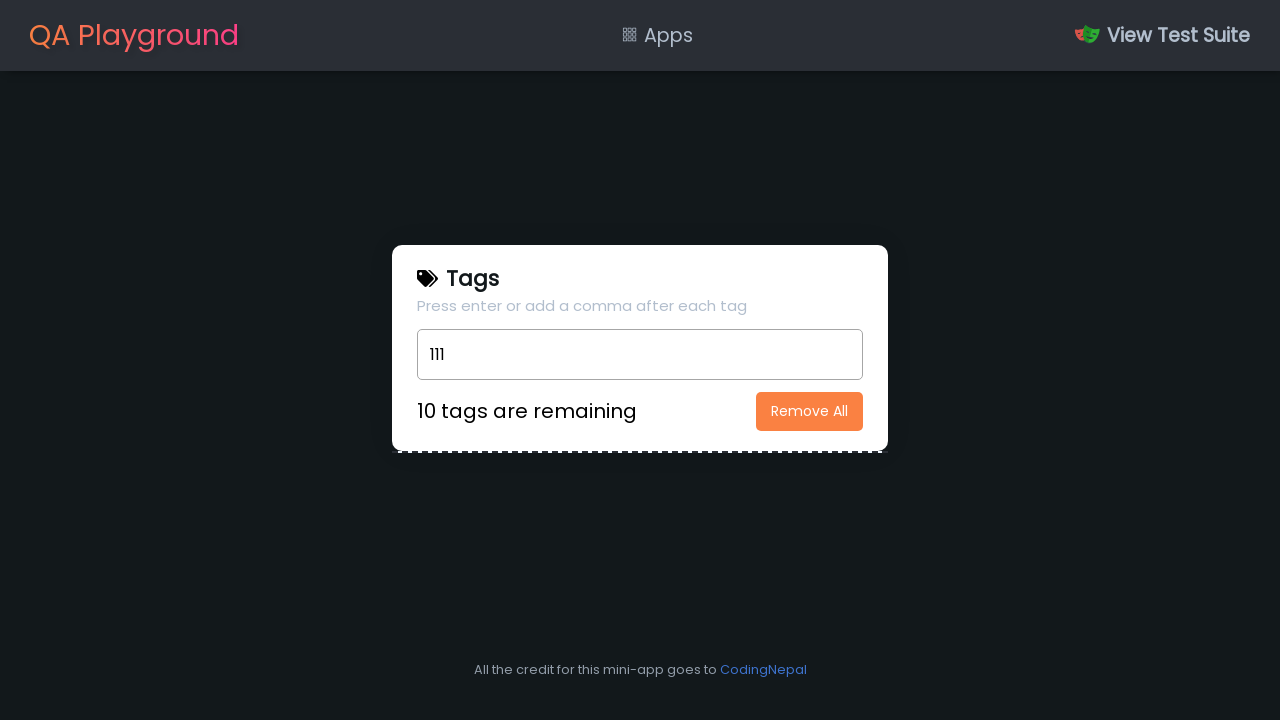

Pressed Enter to add tag: 111 on [type='text']
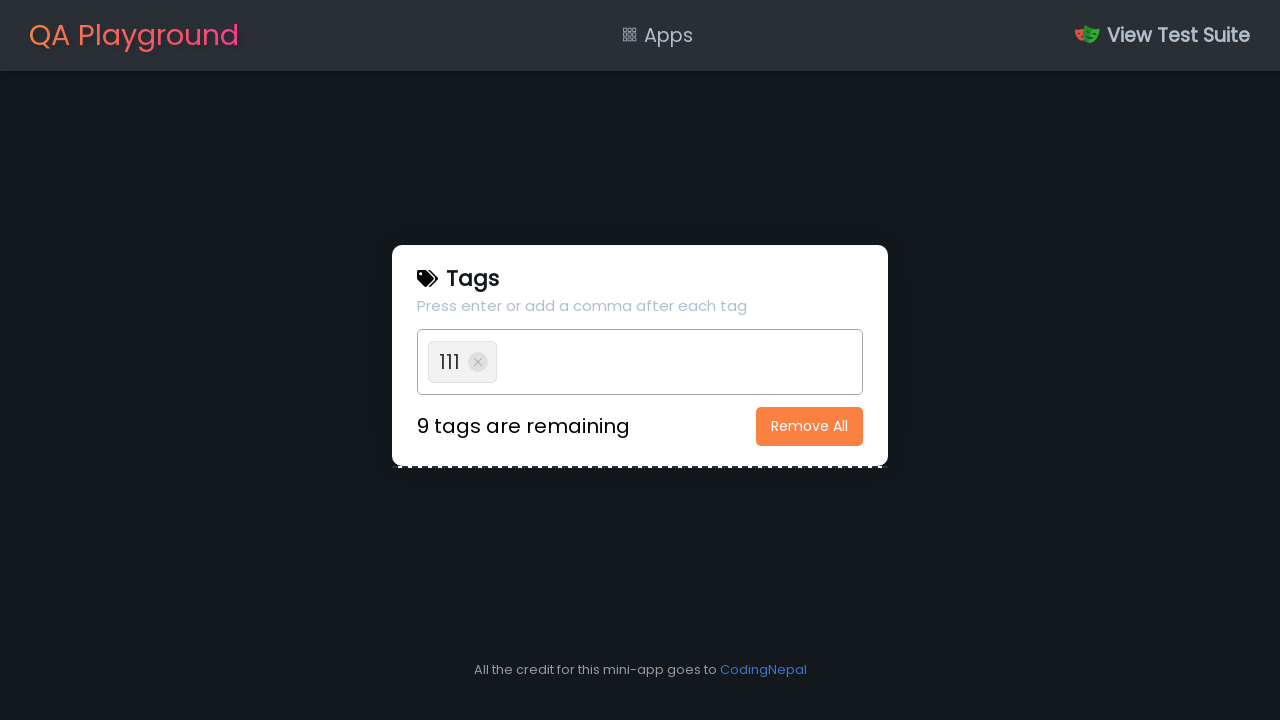

Filled text input with tag value: 212 on [type='text']
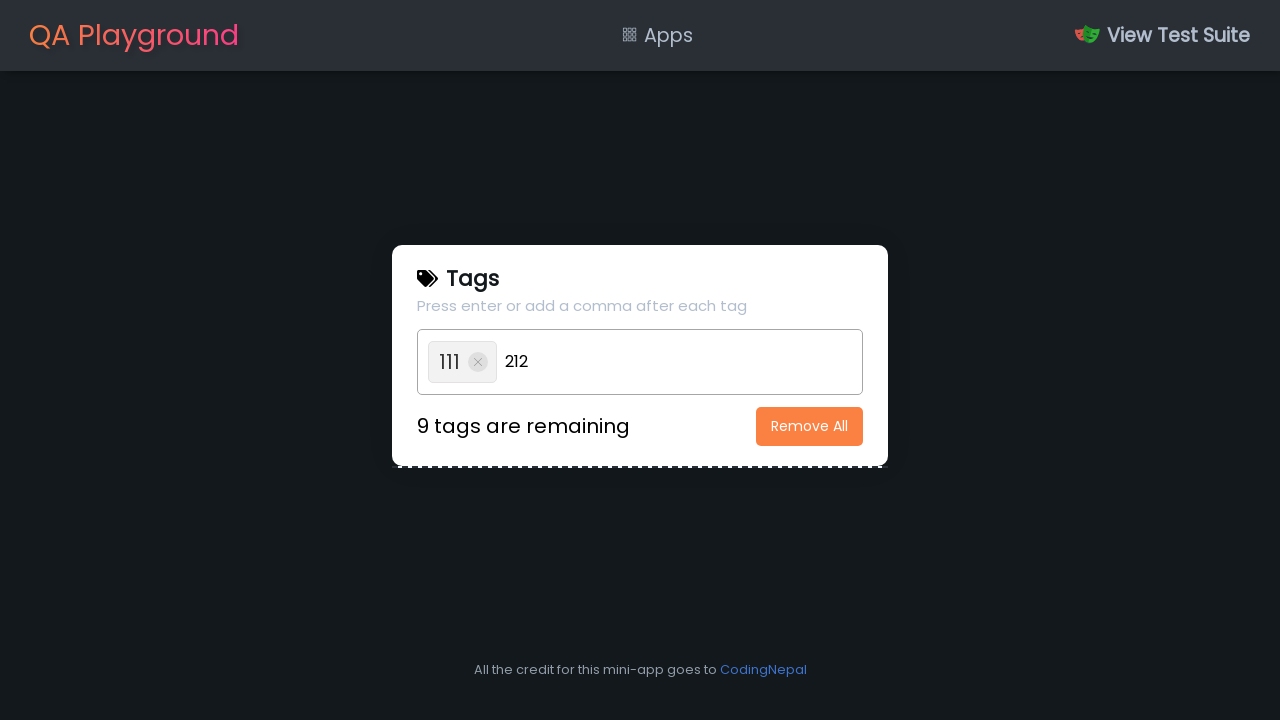

Pressed Enter to add tag: 212 on [type='text']
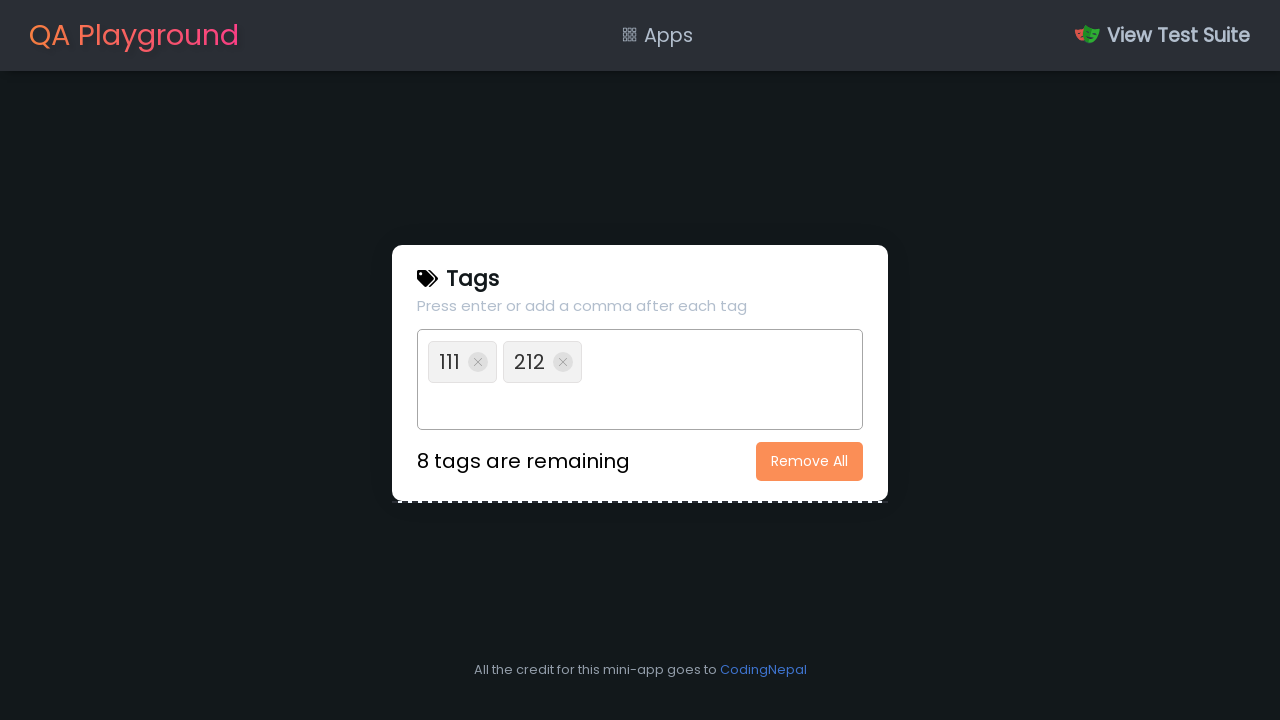

Filled text input with tag value: 313 on [type='text']
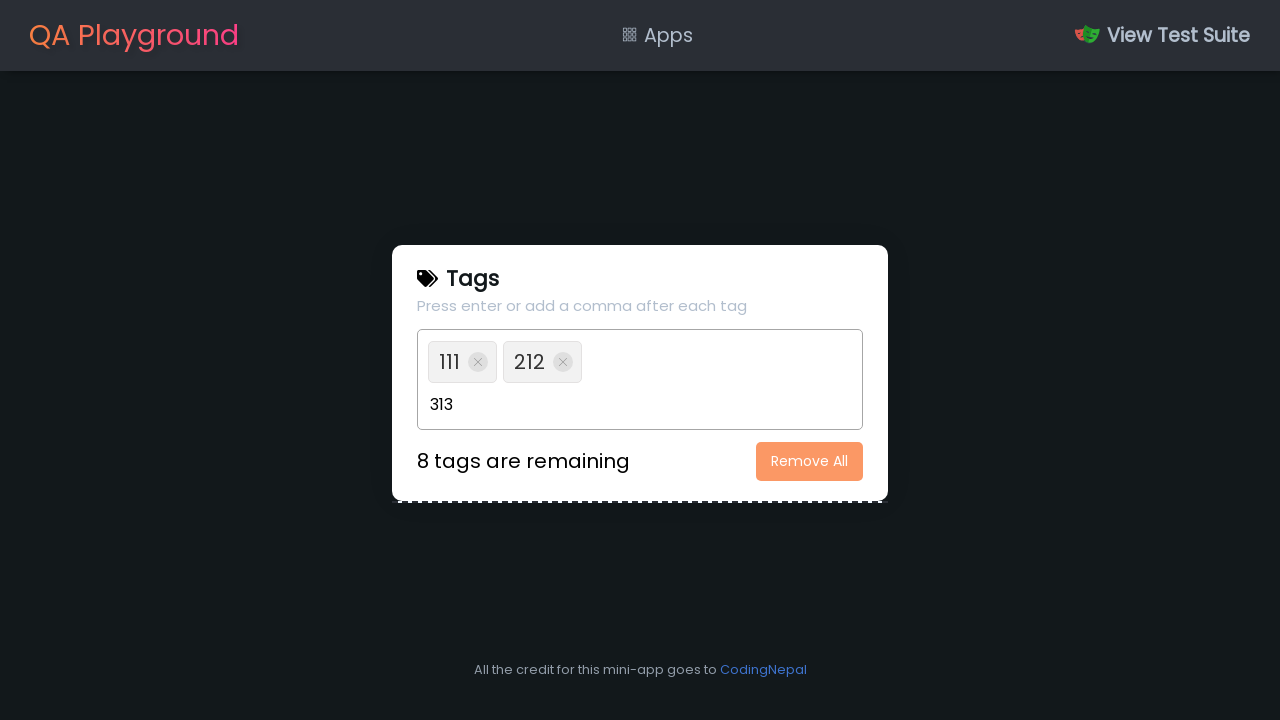

Pressed Enter to add tag: 313 on [type='text']
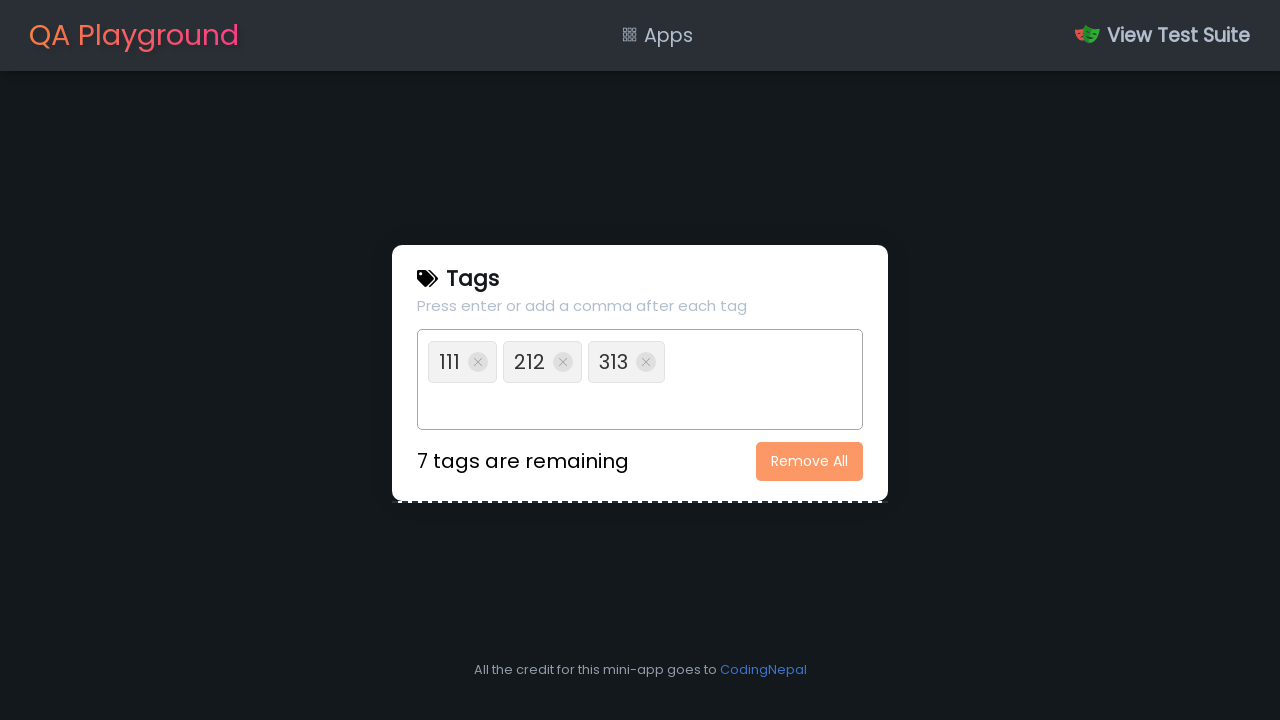

Filled text input with tag value: 414 on [type='text']
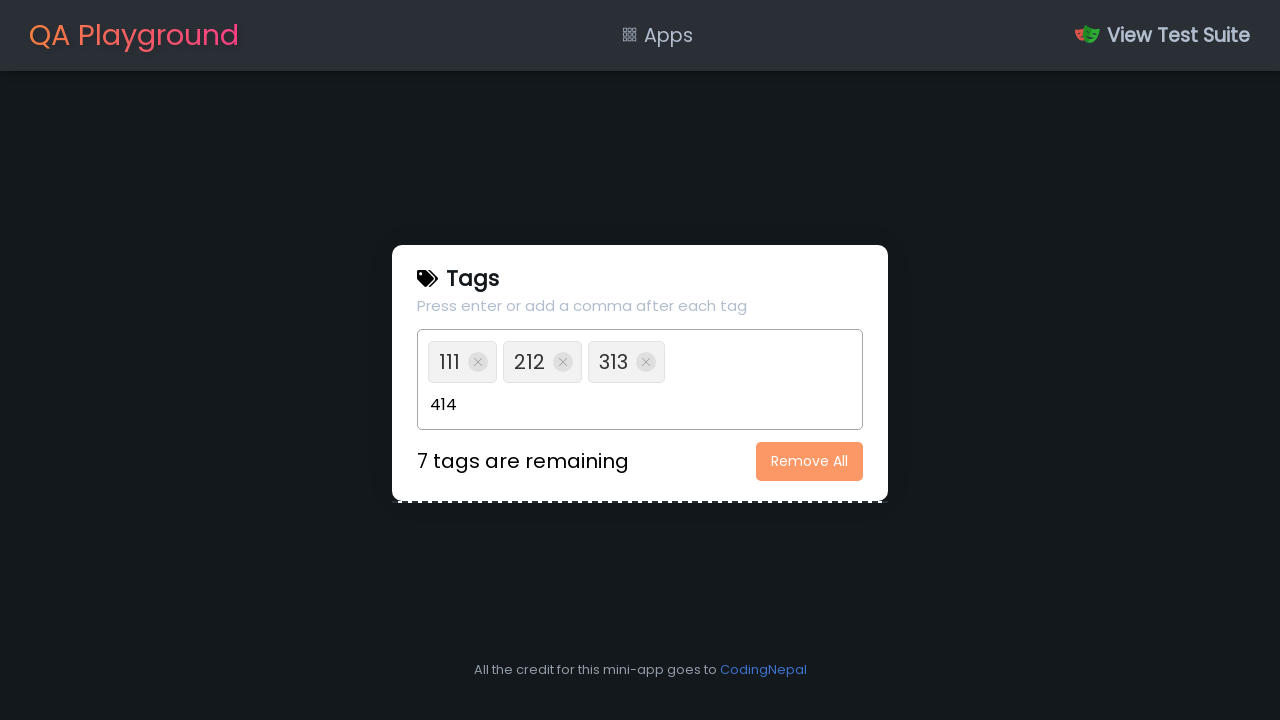

Pressed Enter to add tag: 414 on [type='text']
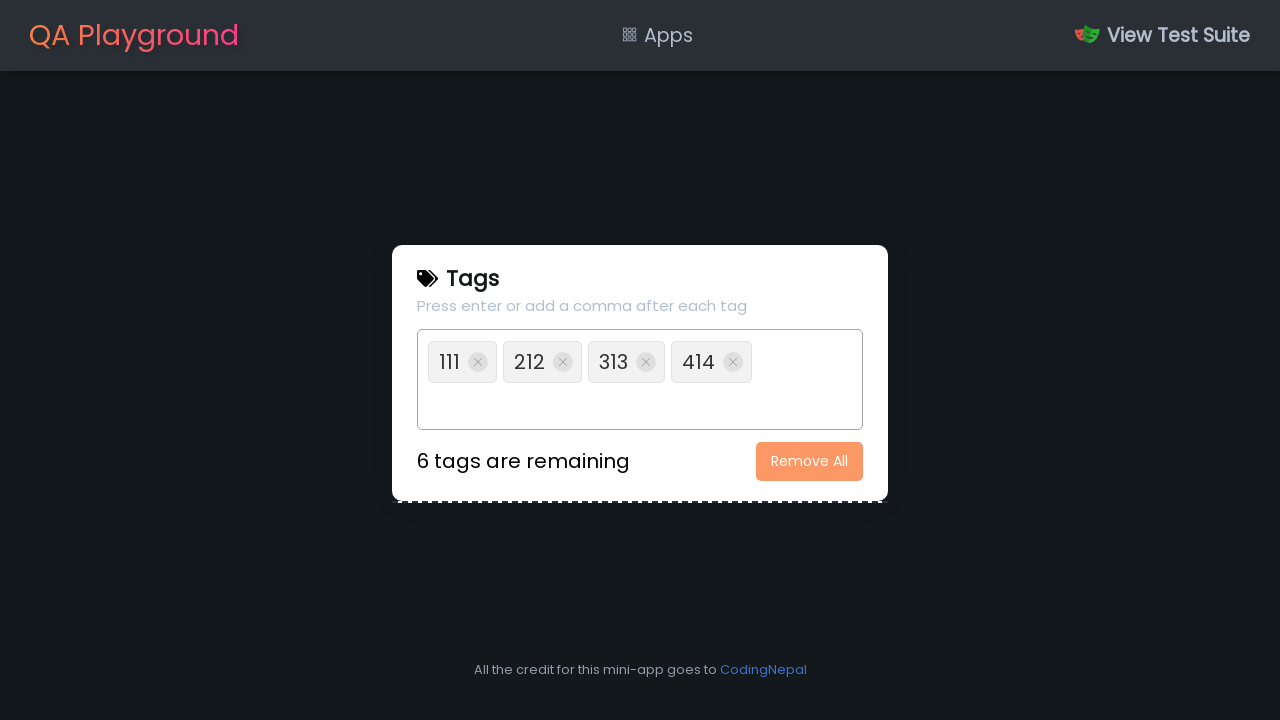

Filled text input with tag value: 515 on [type='text']
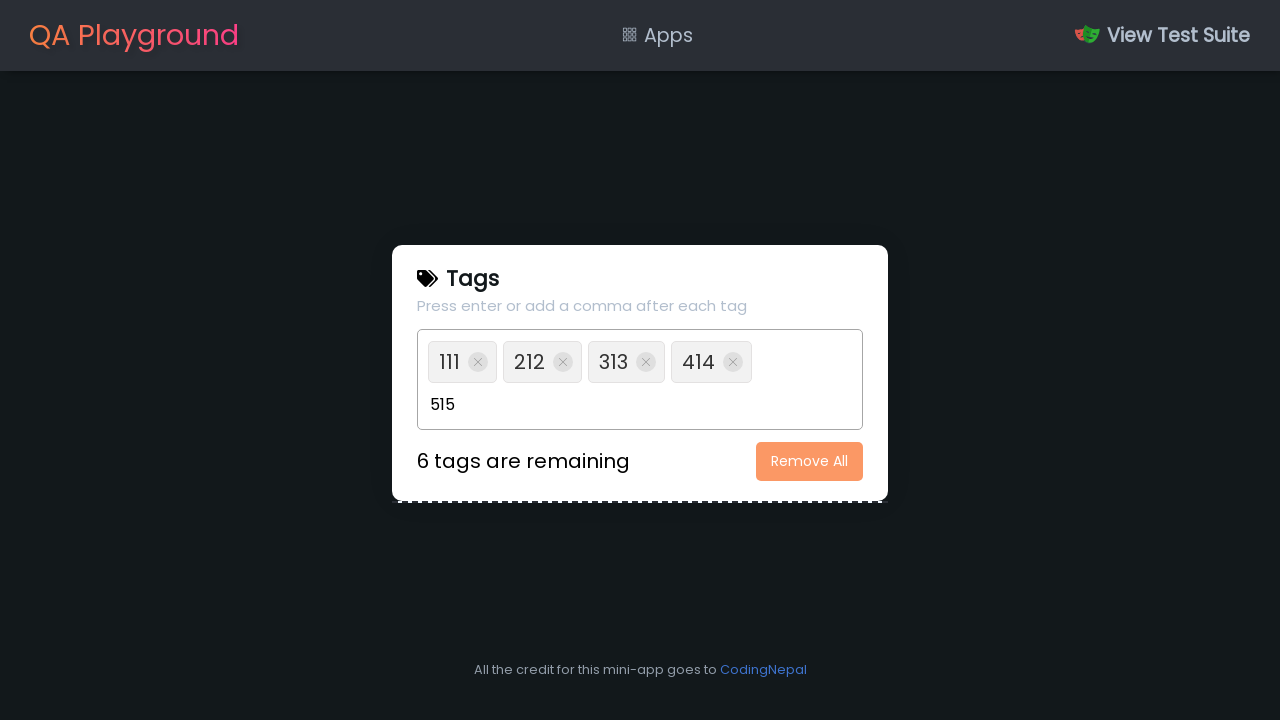

Pressed Enter to add tag: 515 on [type='text']
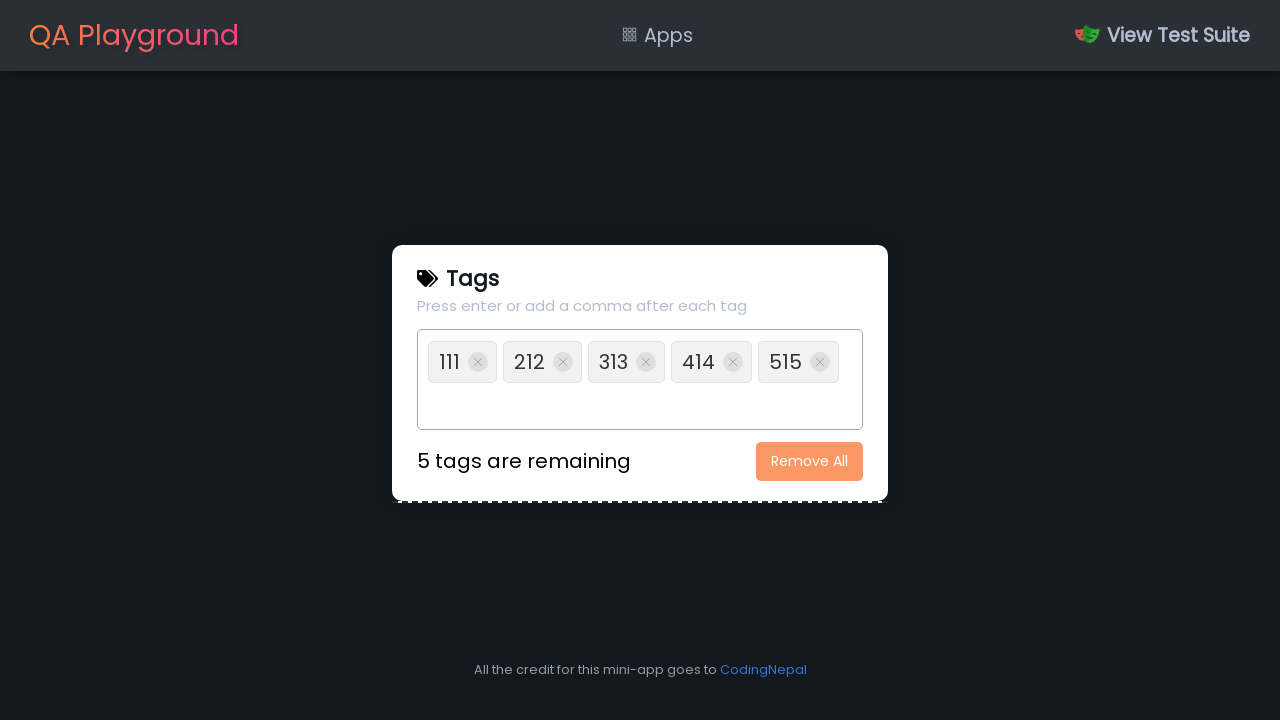

Filled text input with tag value: 616 on [type='text']
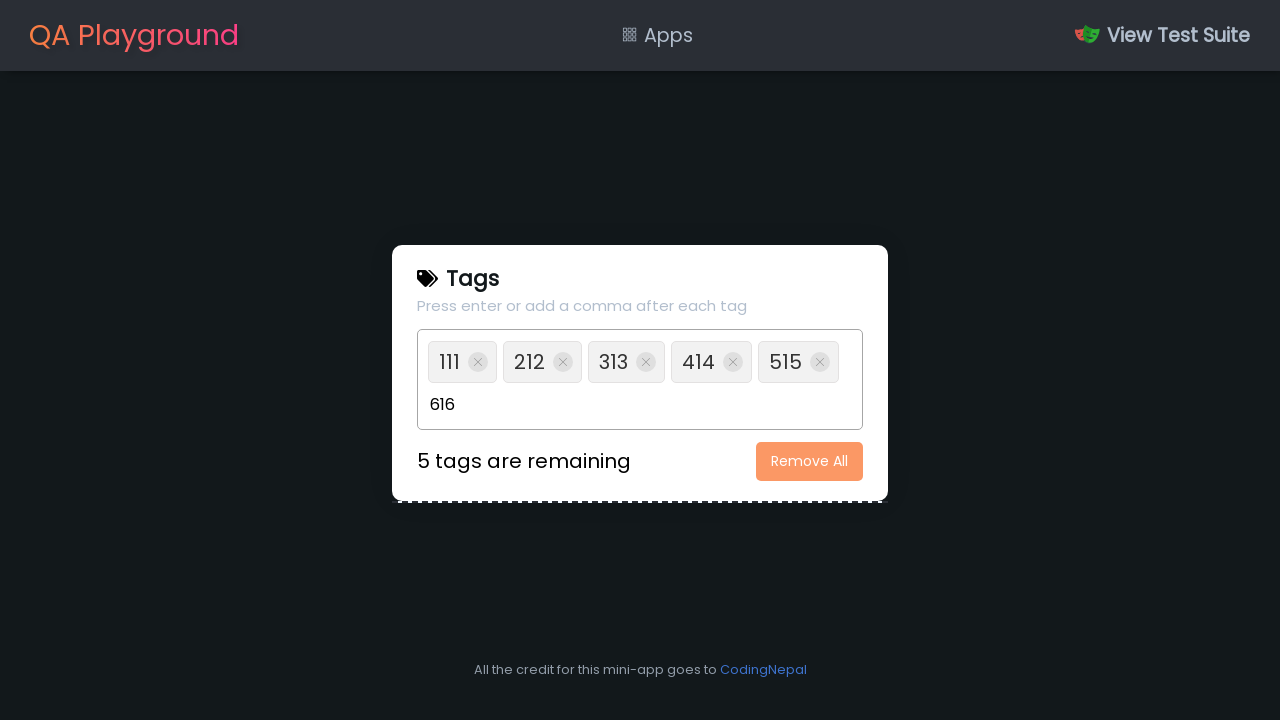

Pressed Enter to add tag: 616 on [type='text']
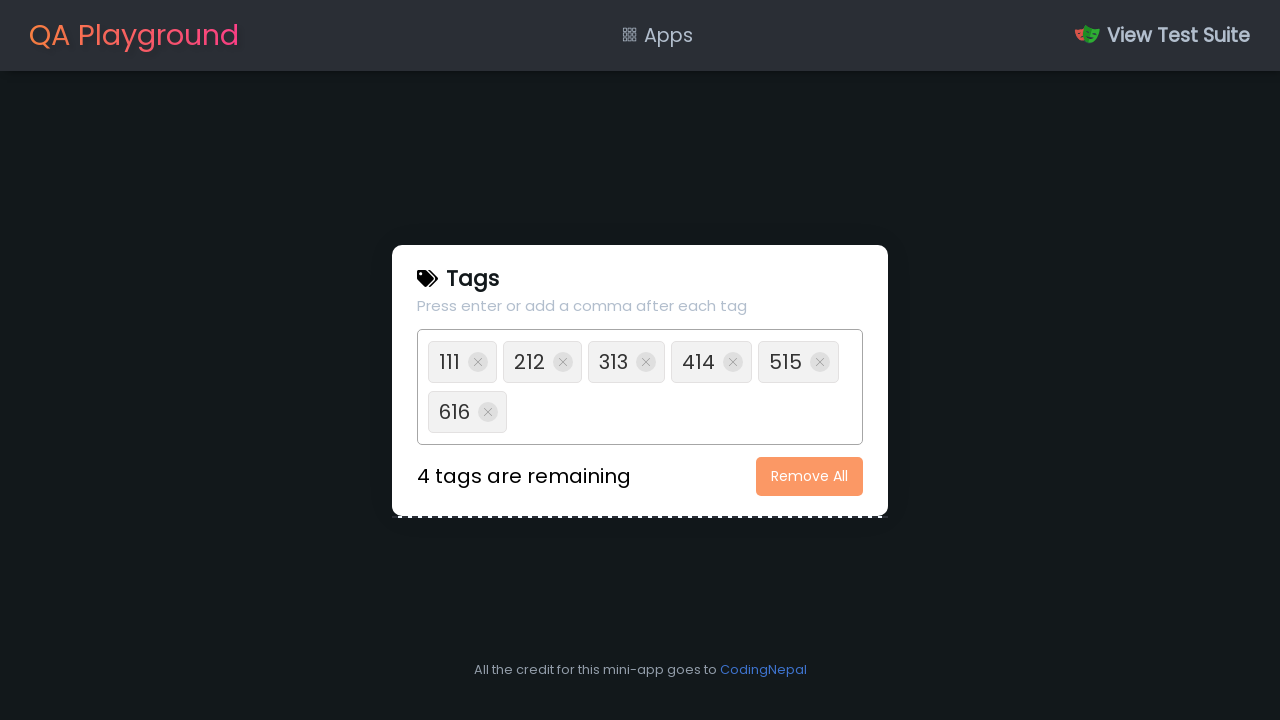

Filled text input with tag value: 717 on [type='text']
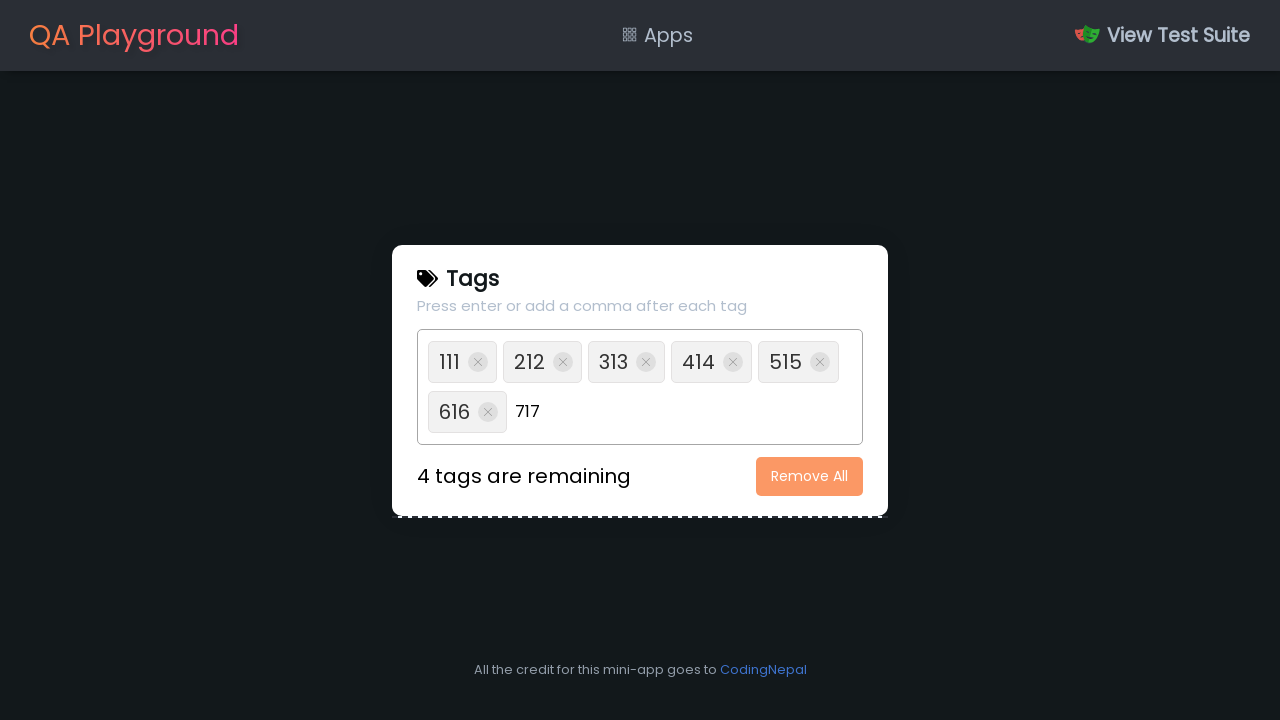

Pressed Enter to add tag: 717 on [type='text']
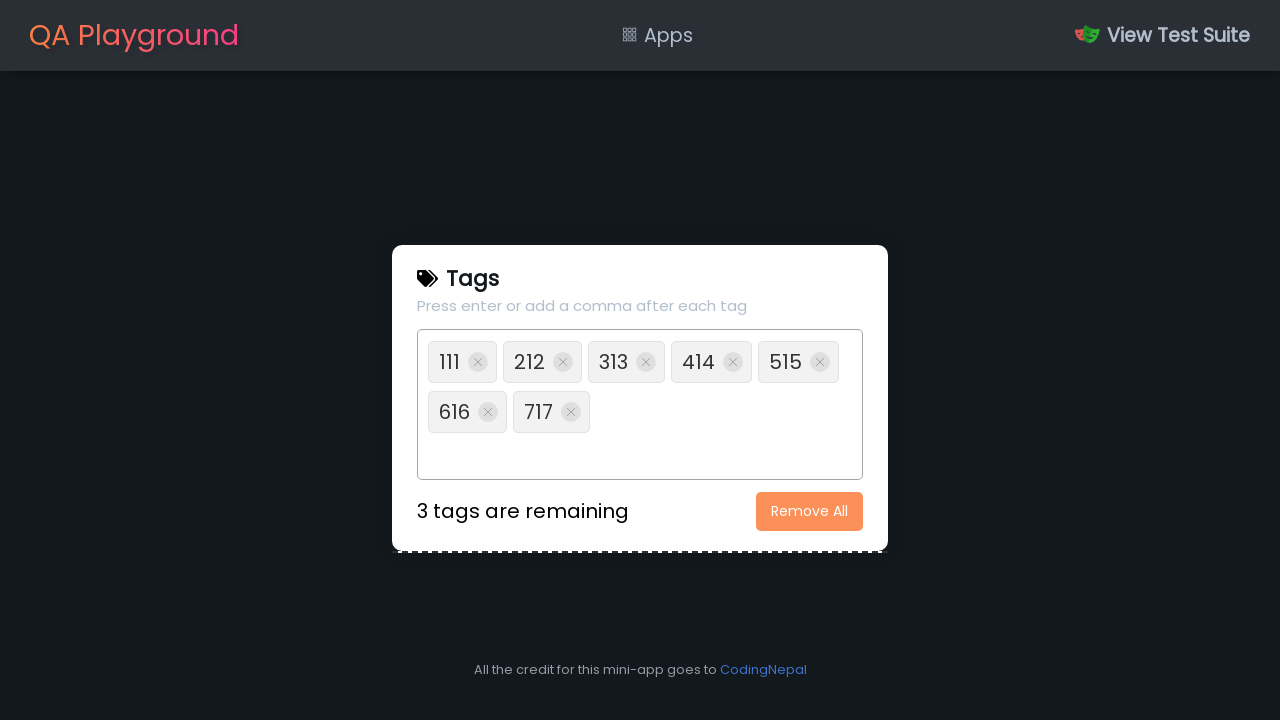

Filled text input with tag value: 818 on [type='text']
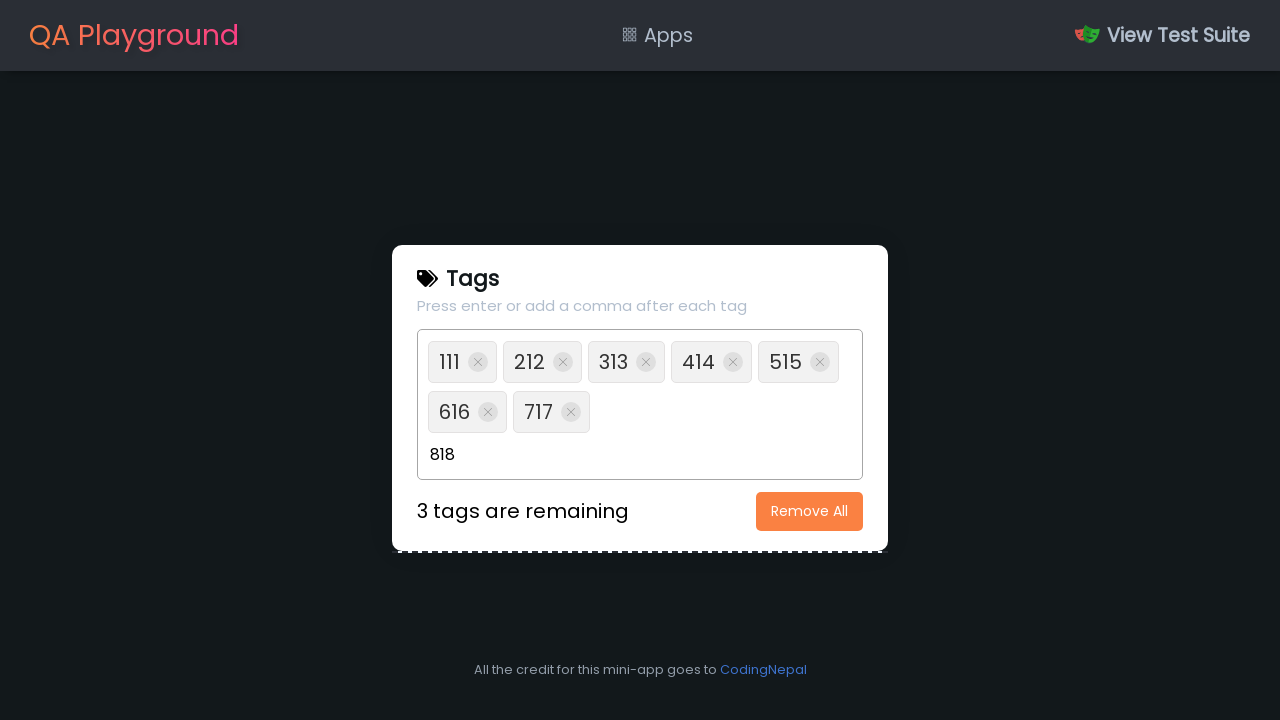

Pressed Enter to add tag: 818 on [type='text']
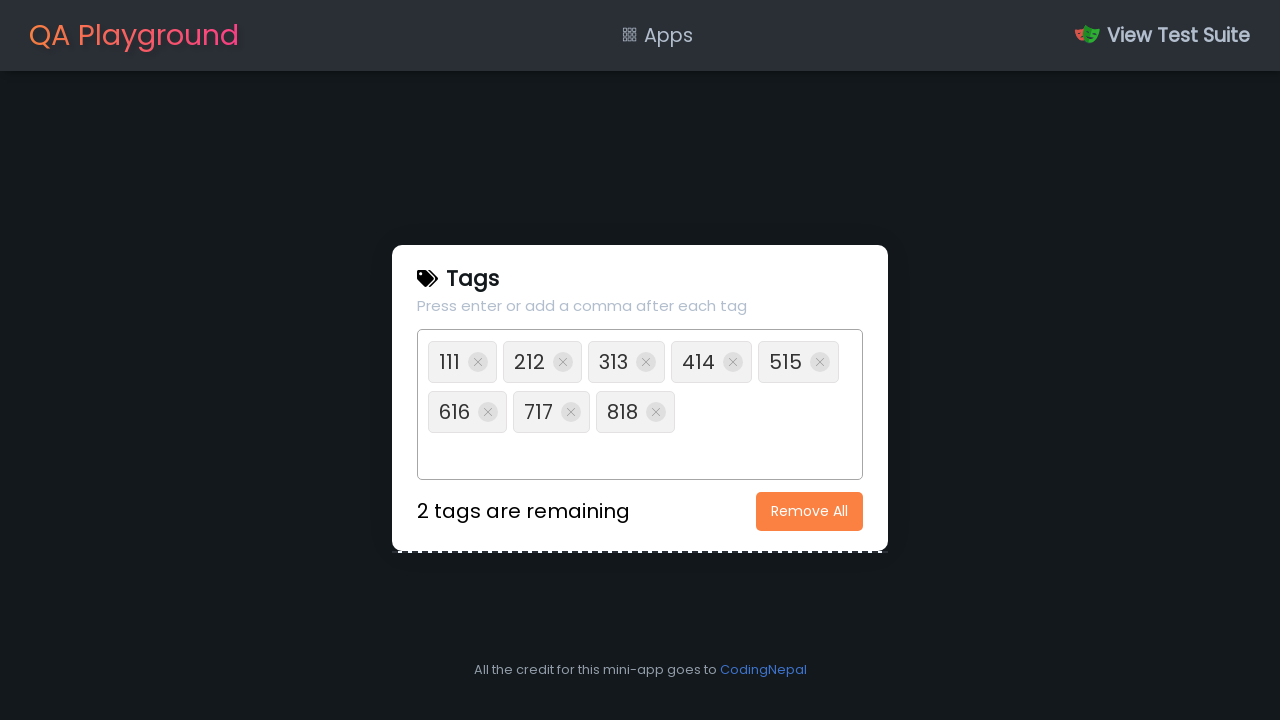

Filled text input with tag value: 919 on [type='text']
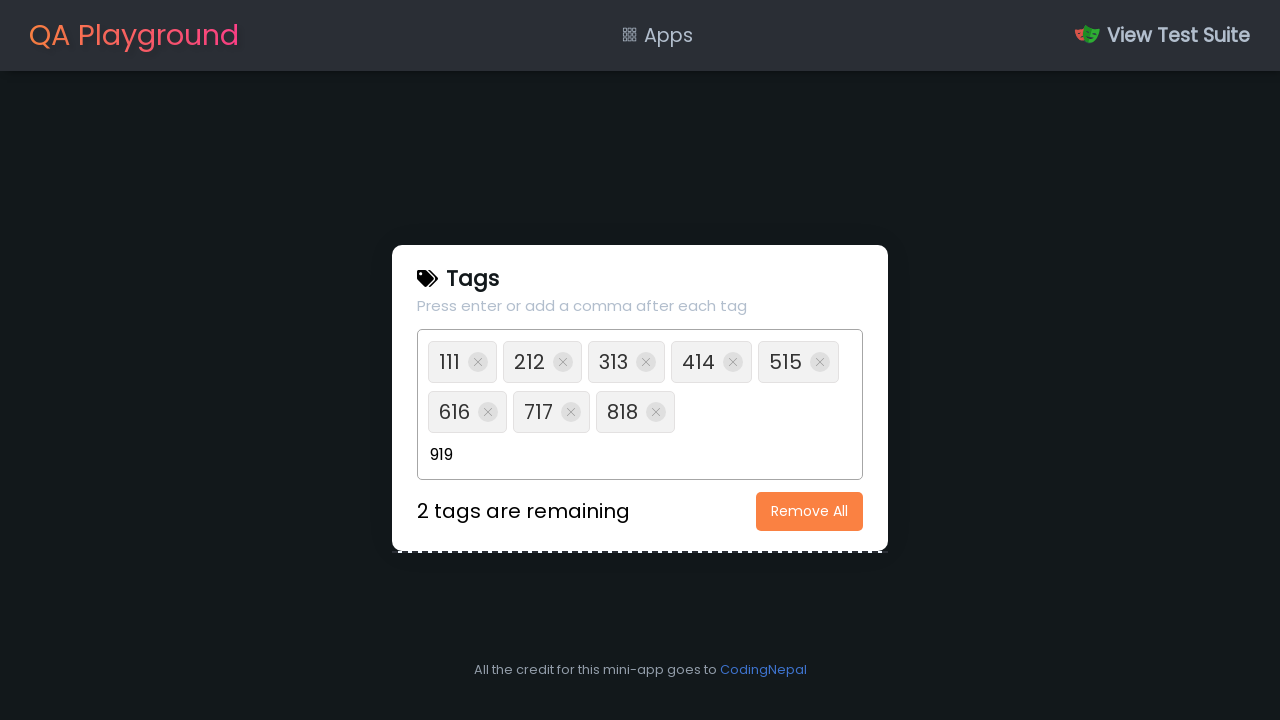

Pressed Enter to add tag: 919 on [type='text']
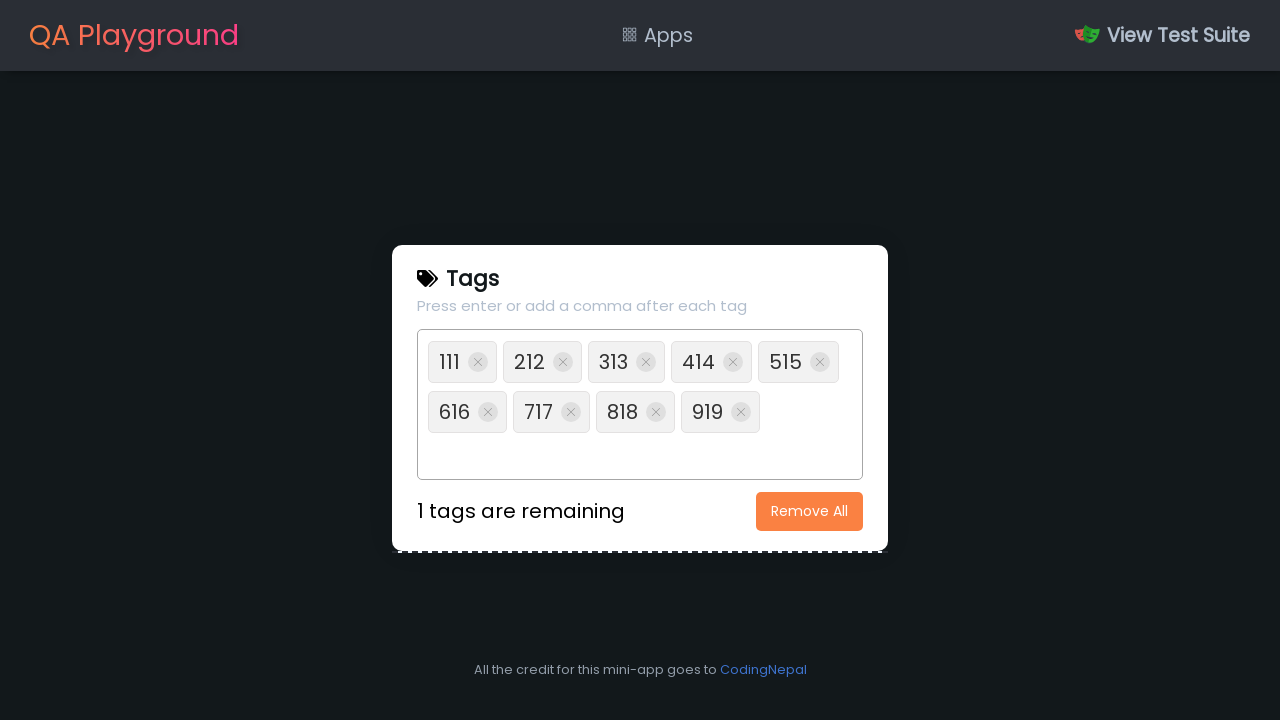

Filled text input with tag value: 10110 on [type='text']
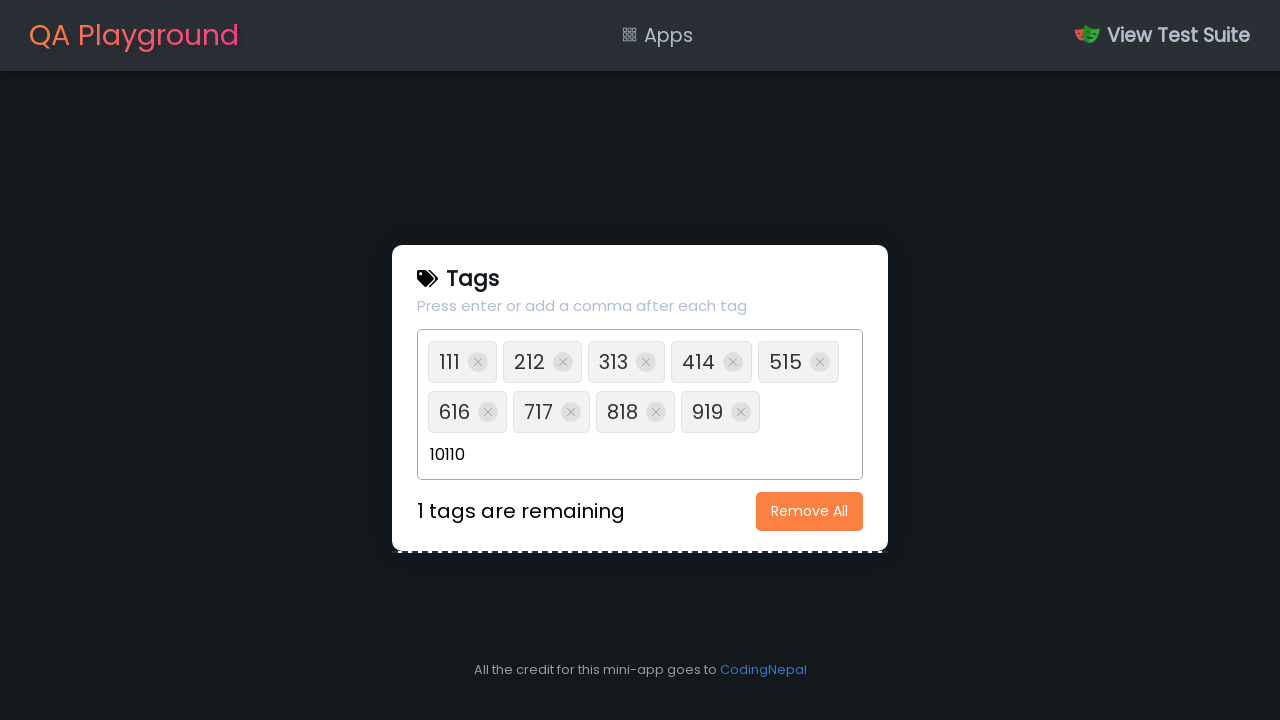

Pressed Enter to add tag: 10110 on [type='text']
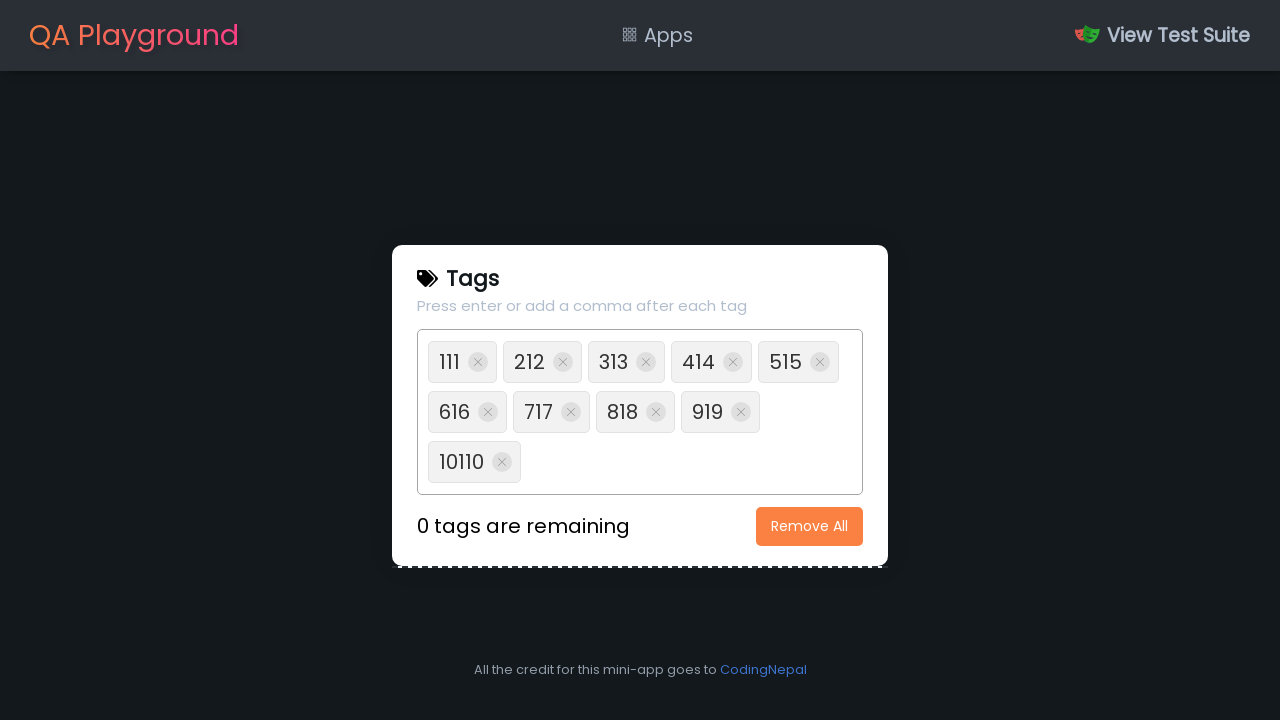

Waited 2 seconds for tags to be added
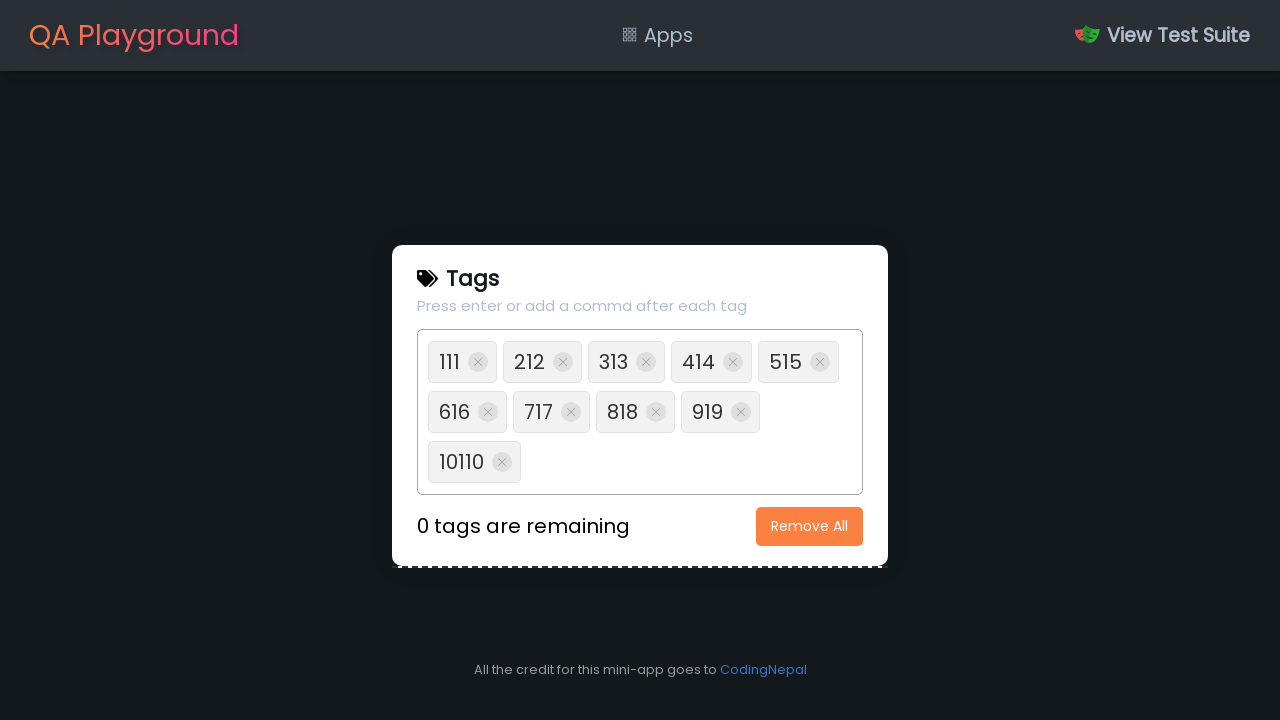

Retrieved remaining tag count after adding new tags: 0
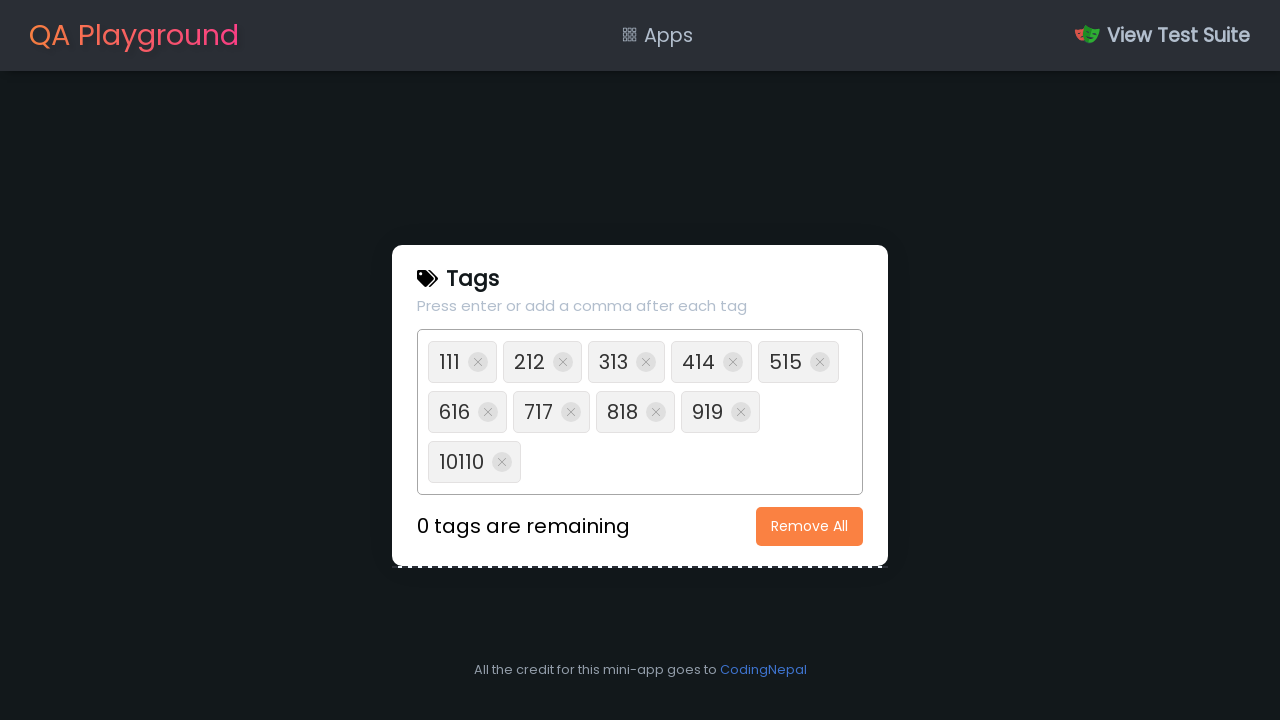

Verified that 0 tags remain as expected
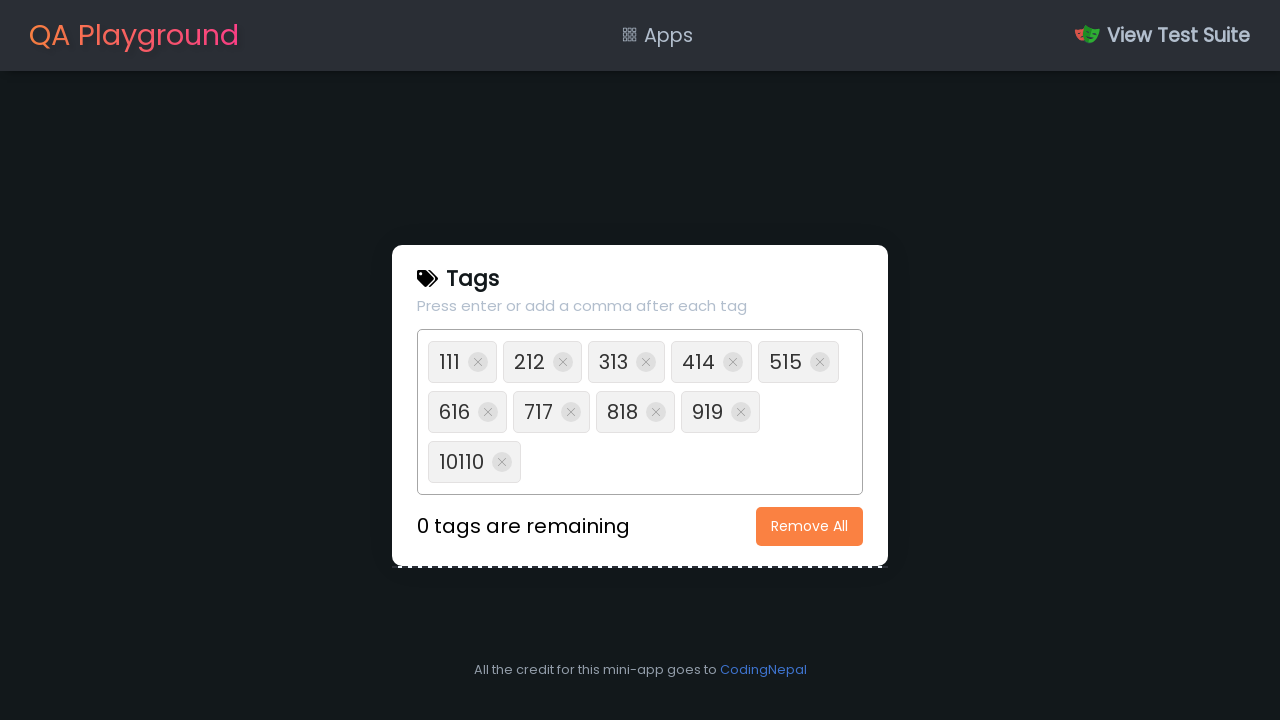

Retrieved tag count after adding 10 entries: 10 tags
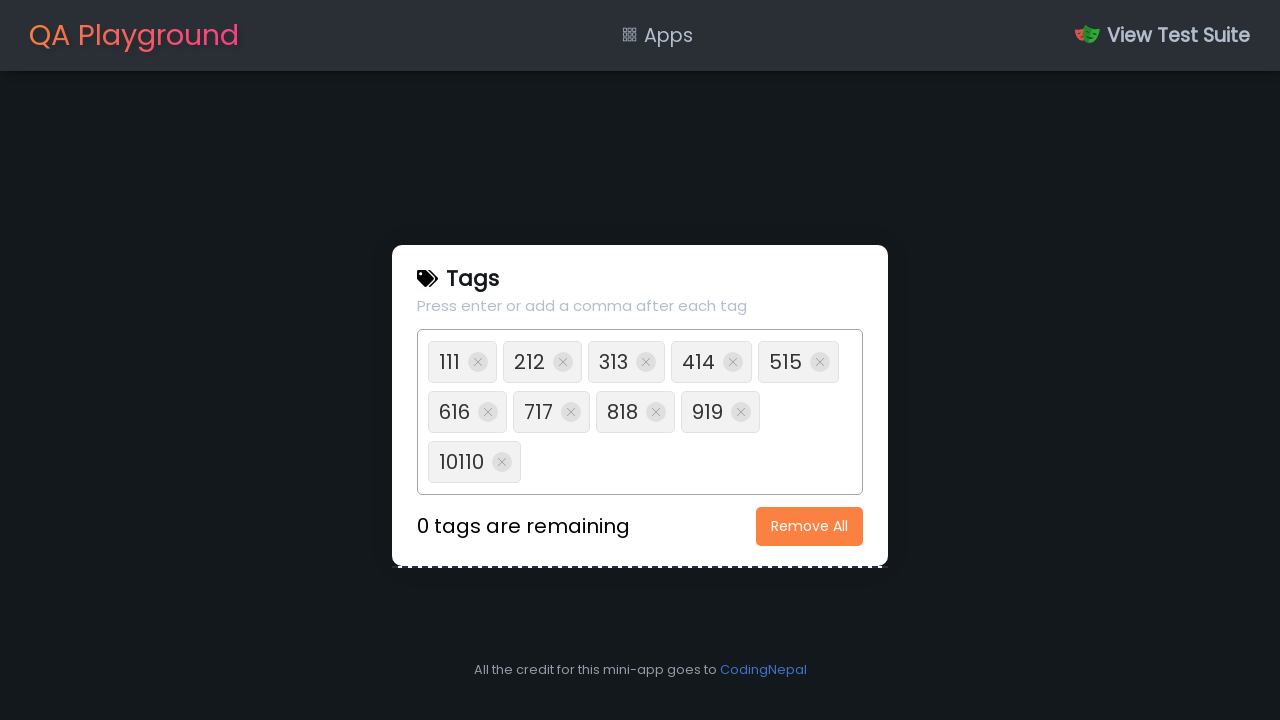

Retrieved all 10 tag elements to display values
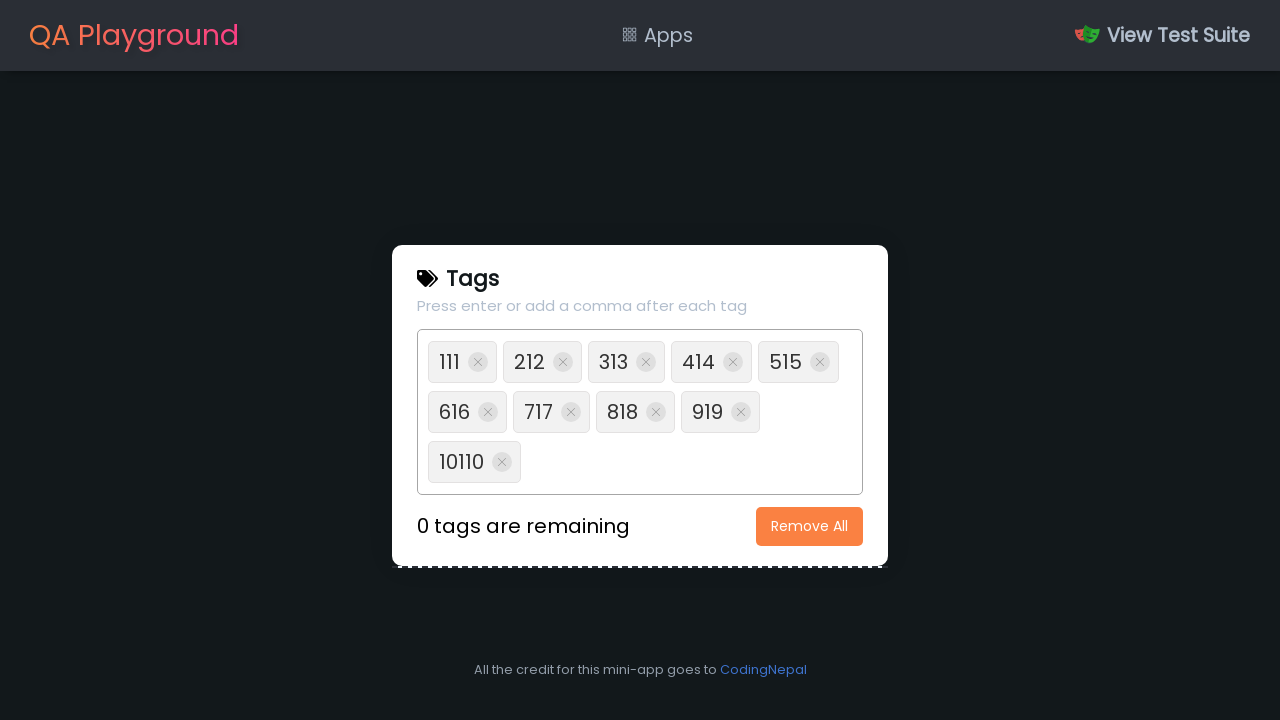

Clicked button to remove all tags again at (810, 526) on button
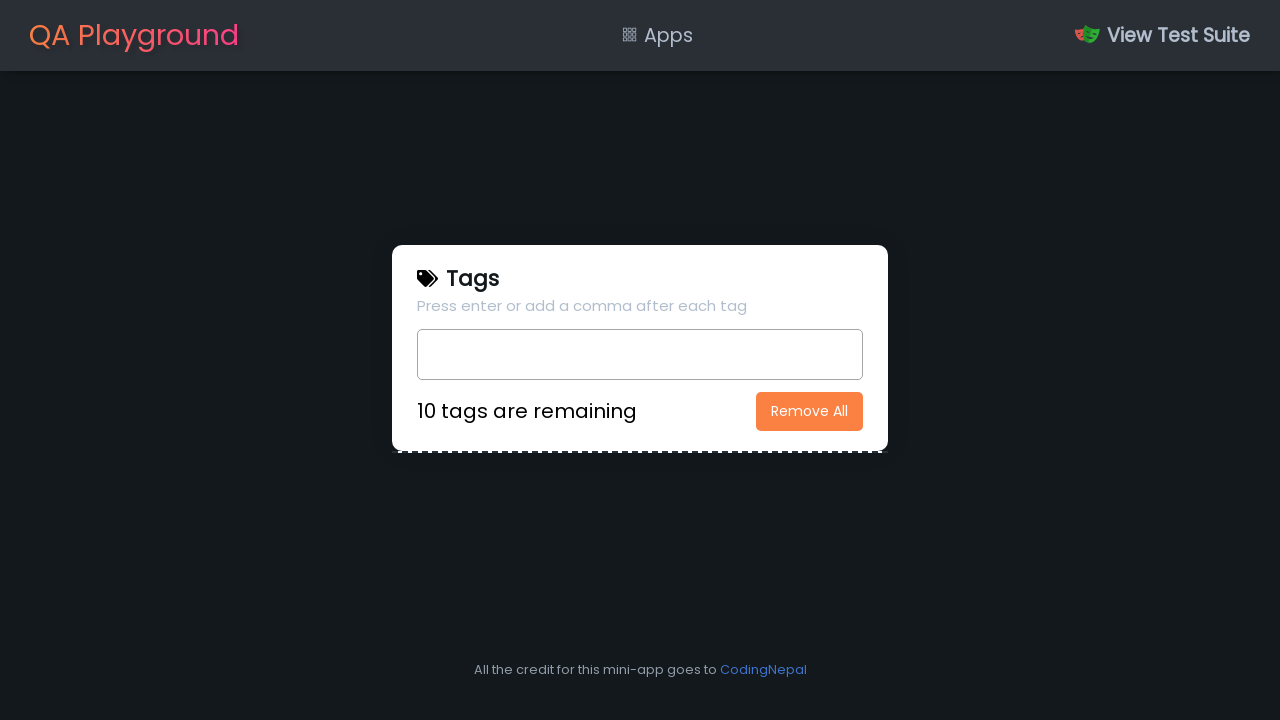

Waited 2 seconds for tag removal to complete
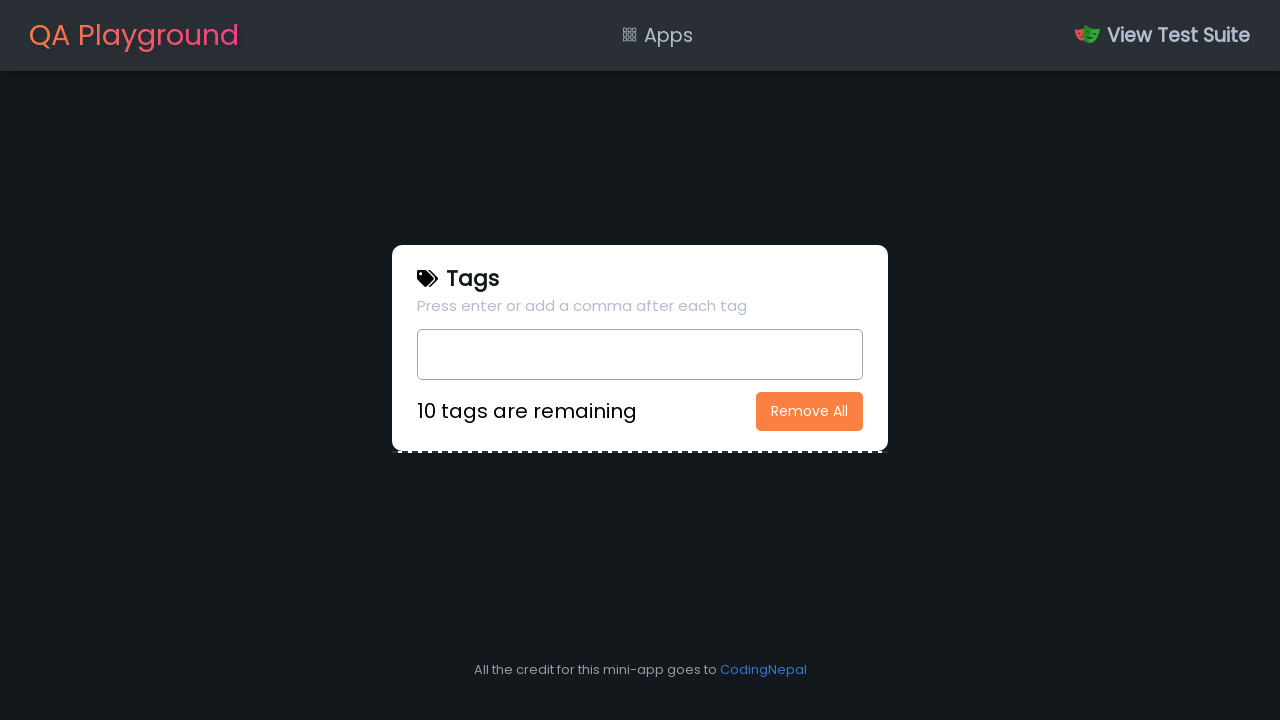

Filled text input with XSS payload: <script>alert()</script> on [type='text']
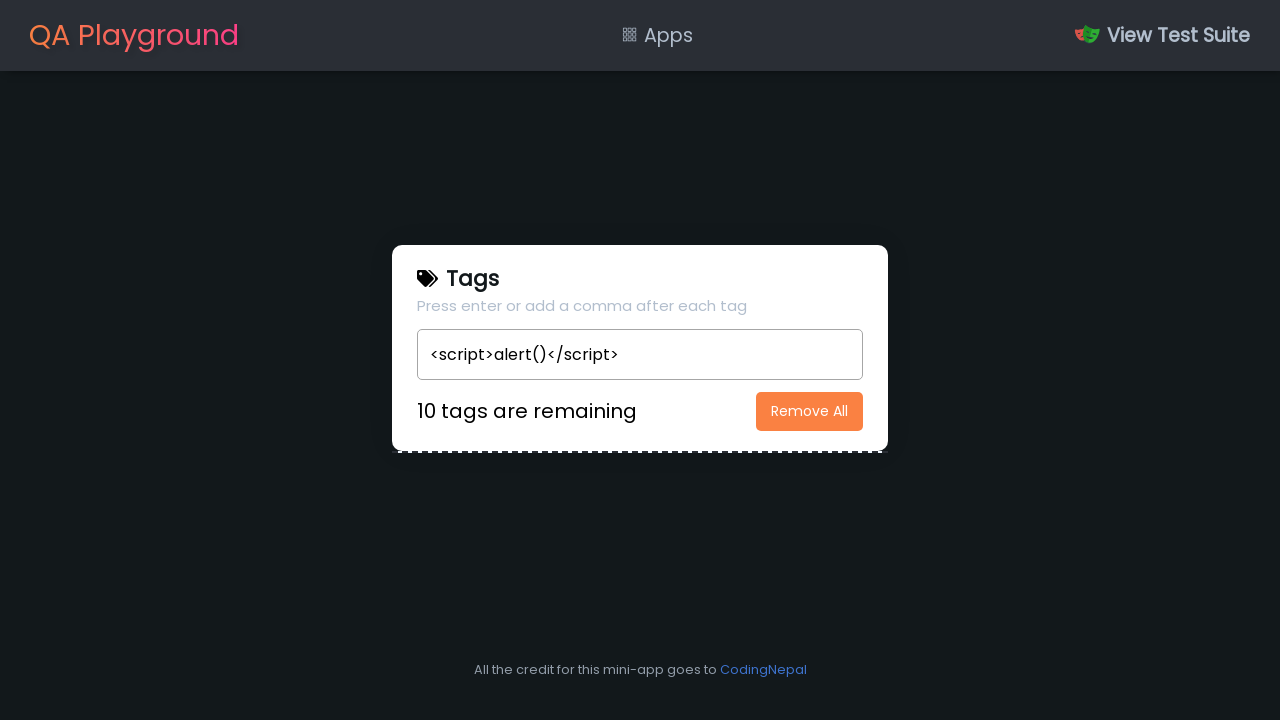

Pressed Enter to test XSS input handling on [type='text']
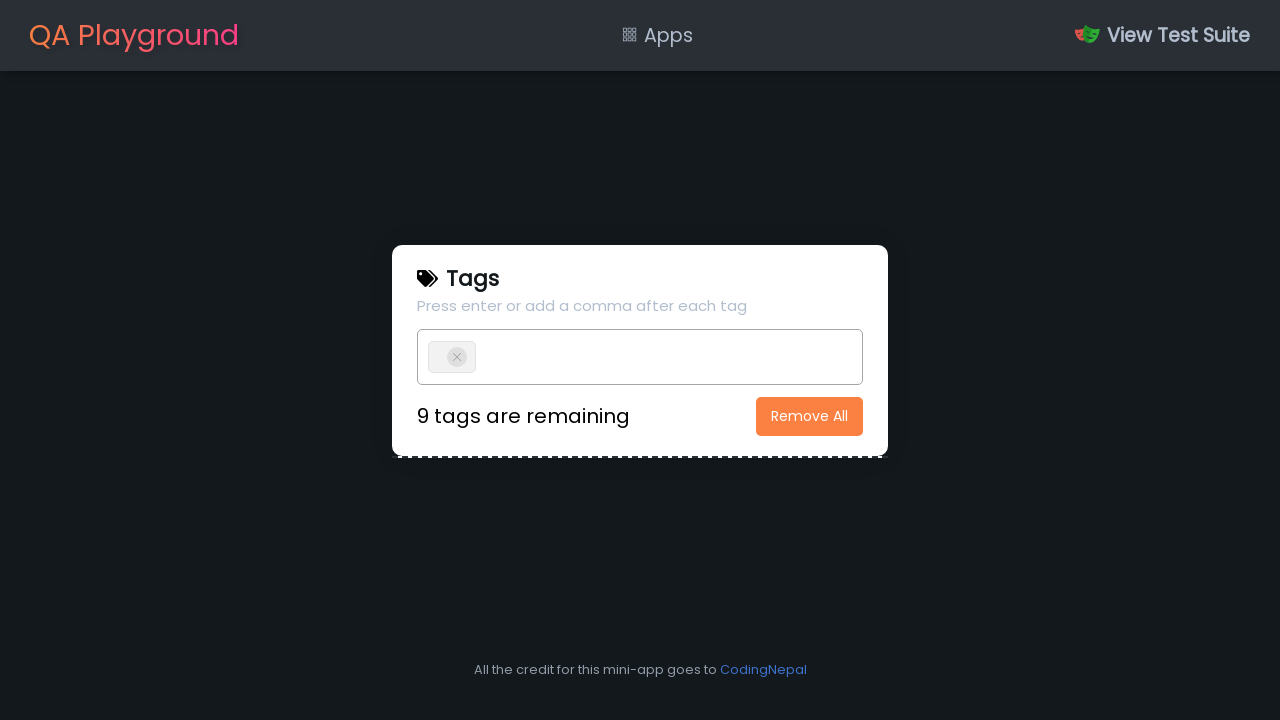

Retrieved final tag count: 1 tags
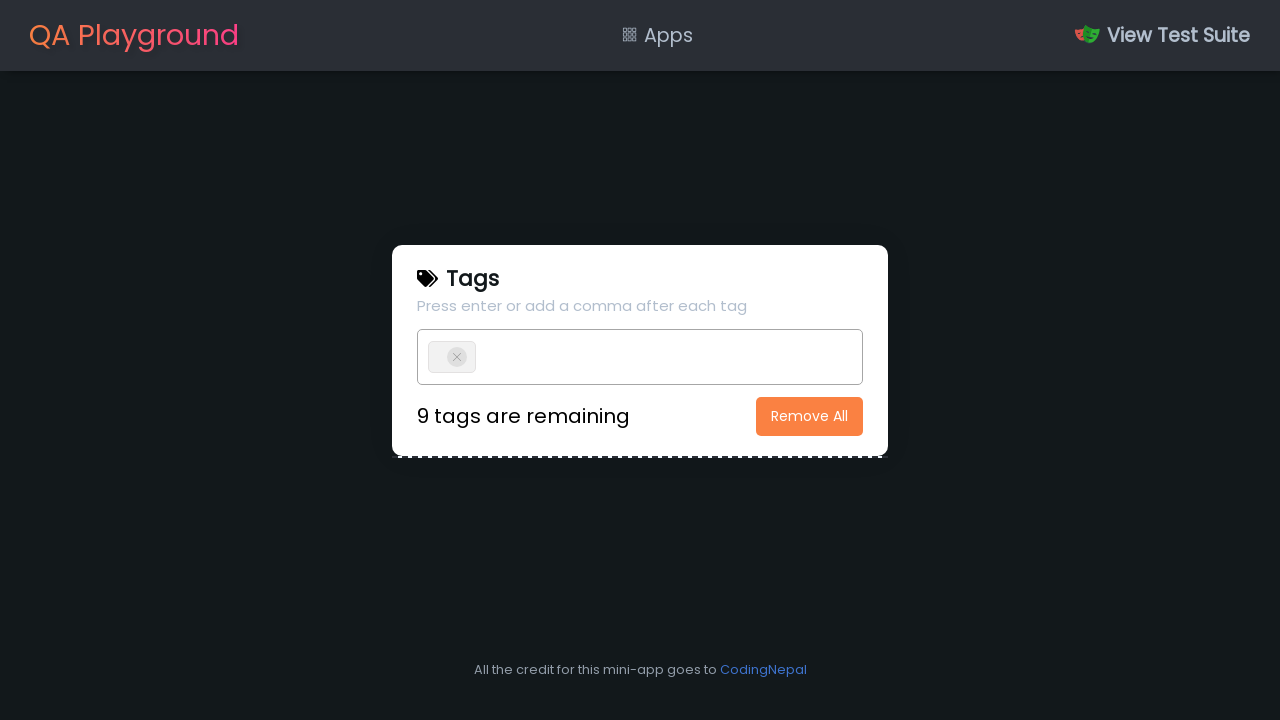

Retrieved all 1 final tag elements
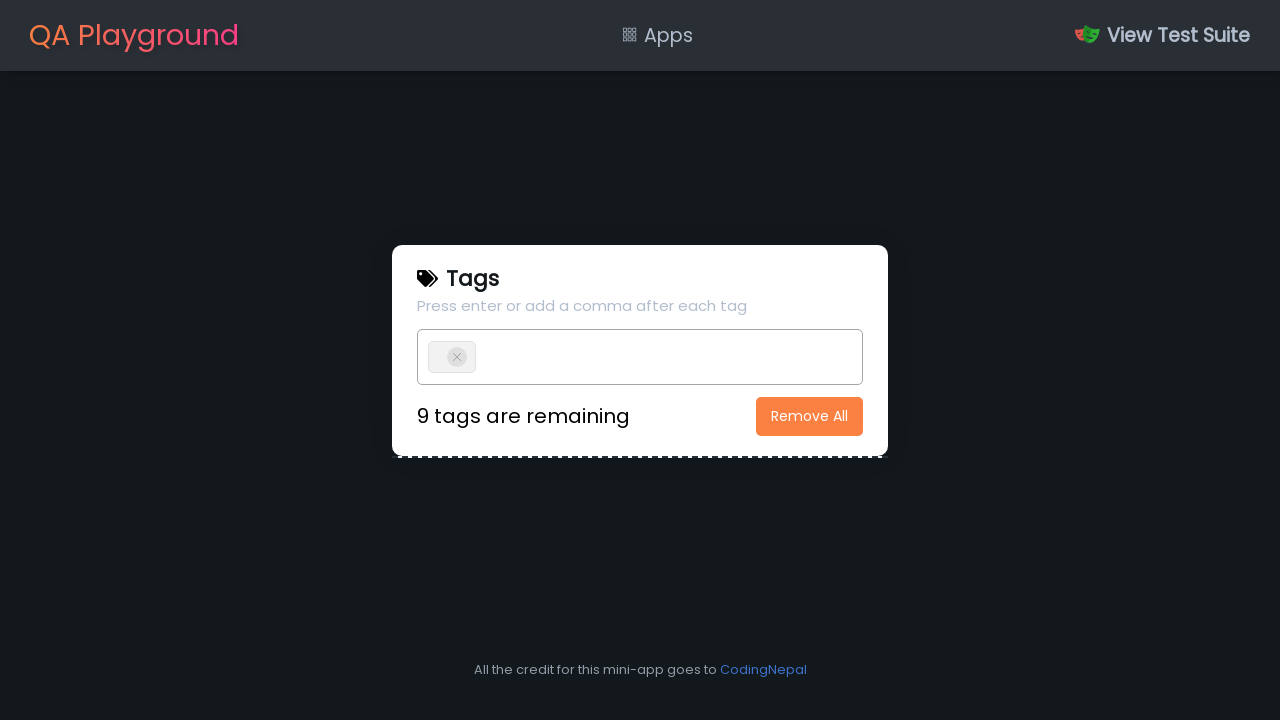

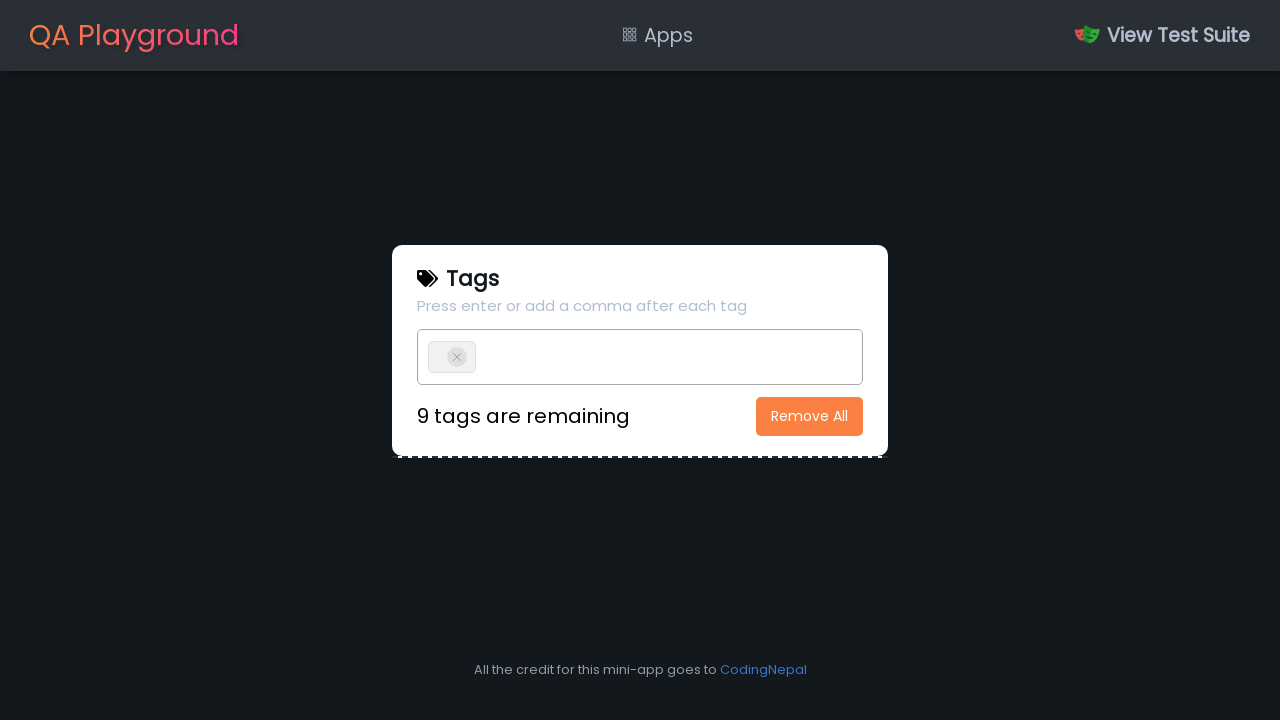